Tests train search functionality on erail.in by entering source and destination stations, then retrieves and displays train information from the results table

Starting URL: https://erail.in/

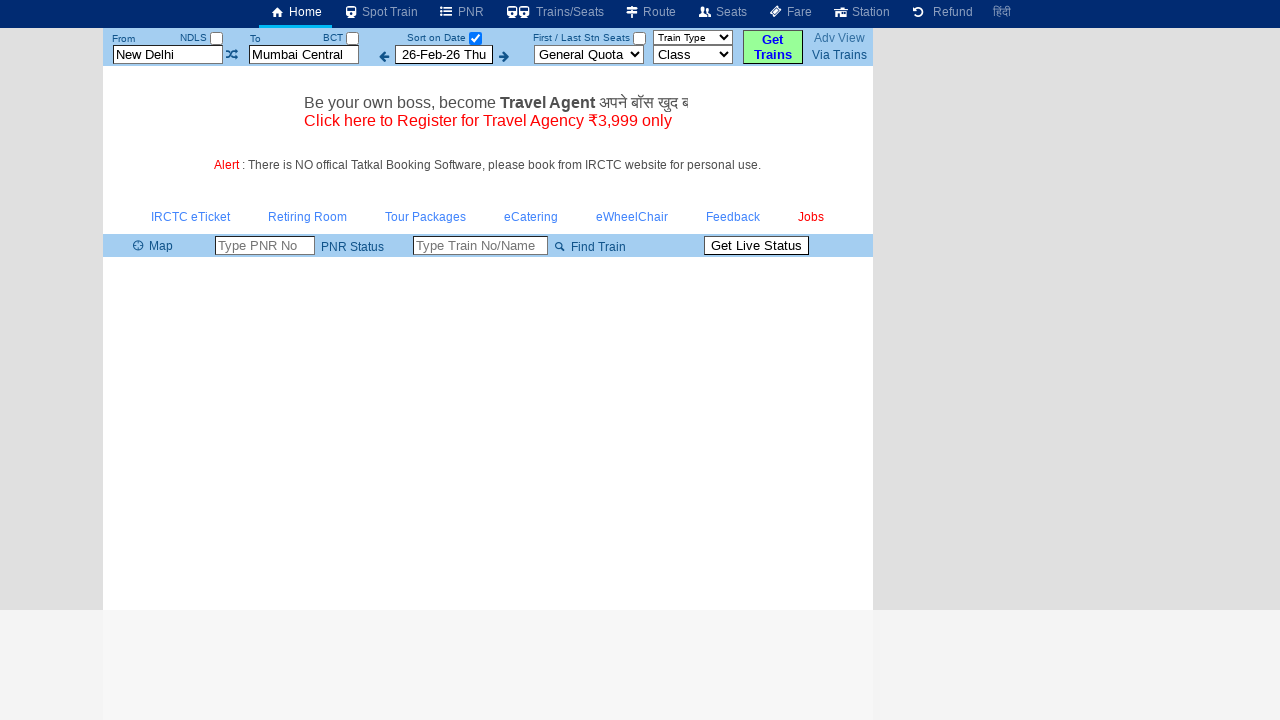

Cleared source station field on #txtStationFrom
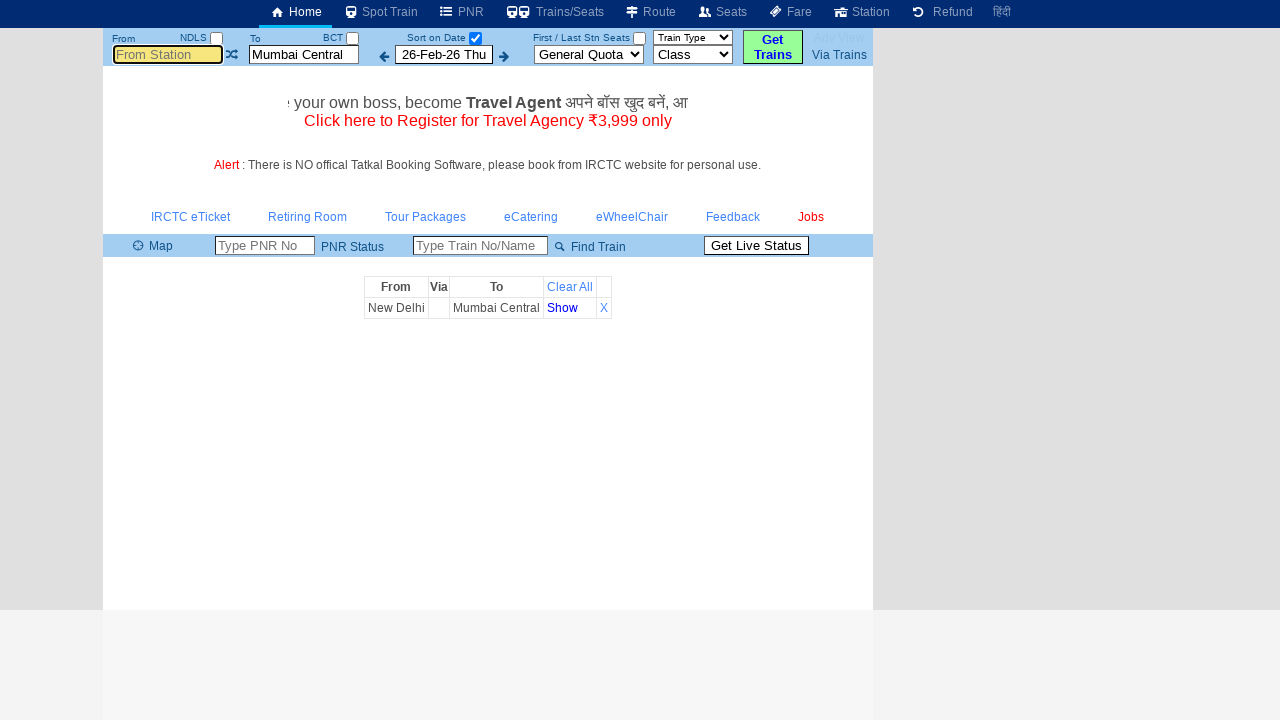

Filled source station field with 'MDU' on #txtStationFrom
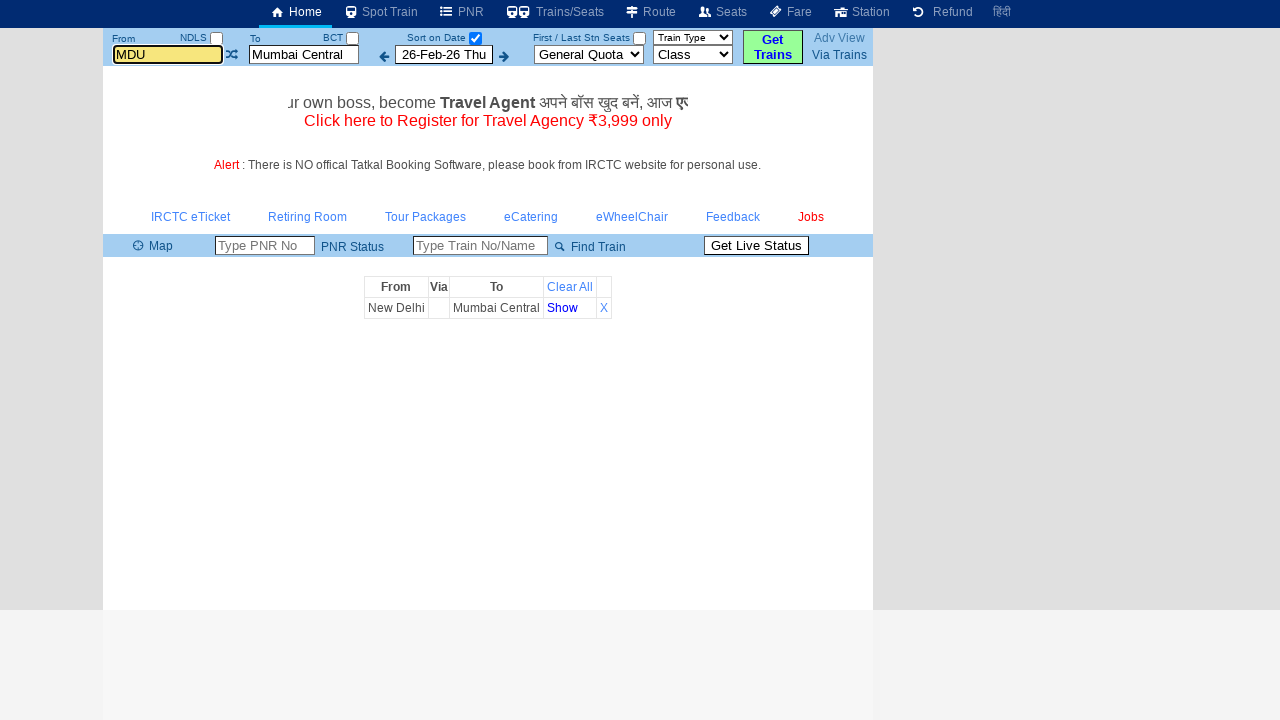

Pressed Tab to move focus from source station field on #txtStationFrom
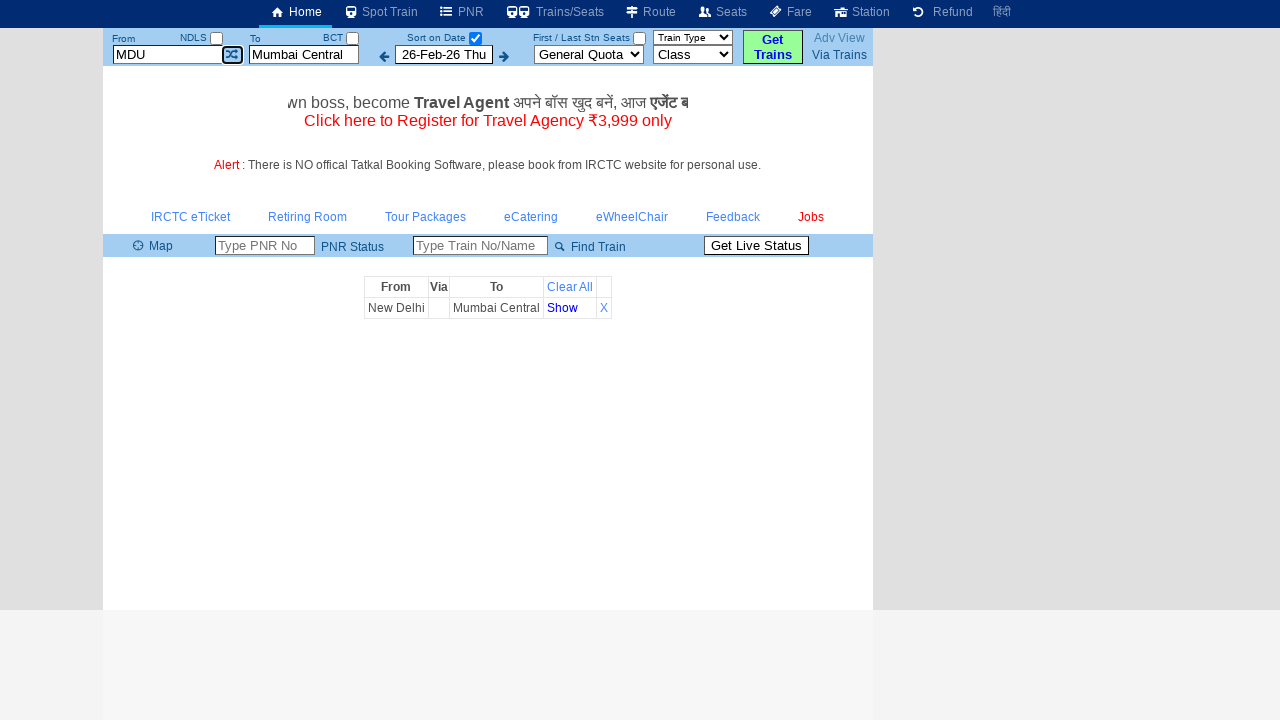

Cleared destination station field on #txtStationTo
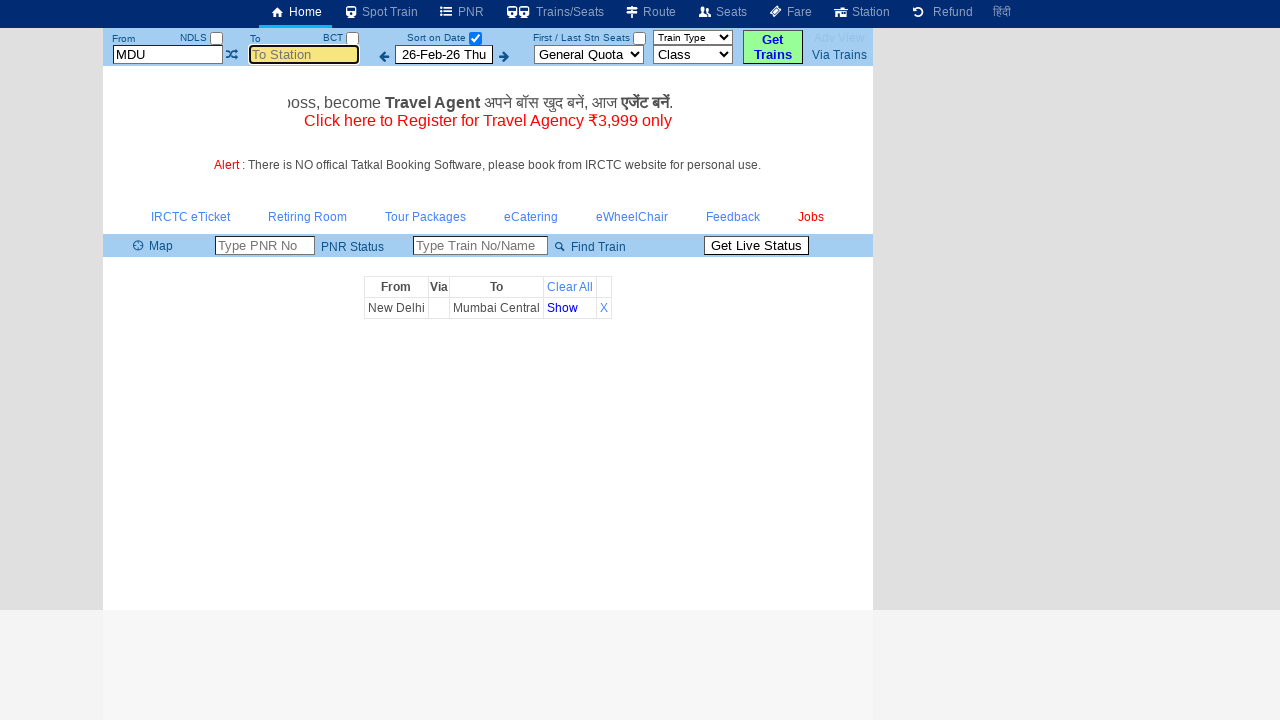

Filled destination station field with 'tpj' on #txtStationTo
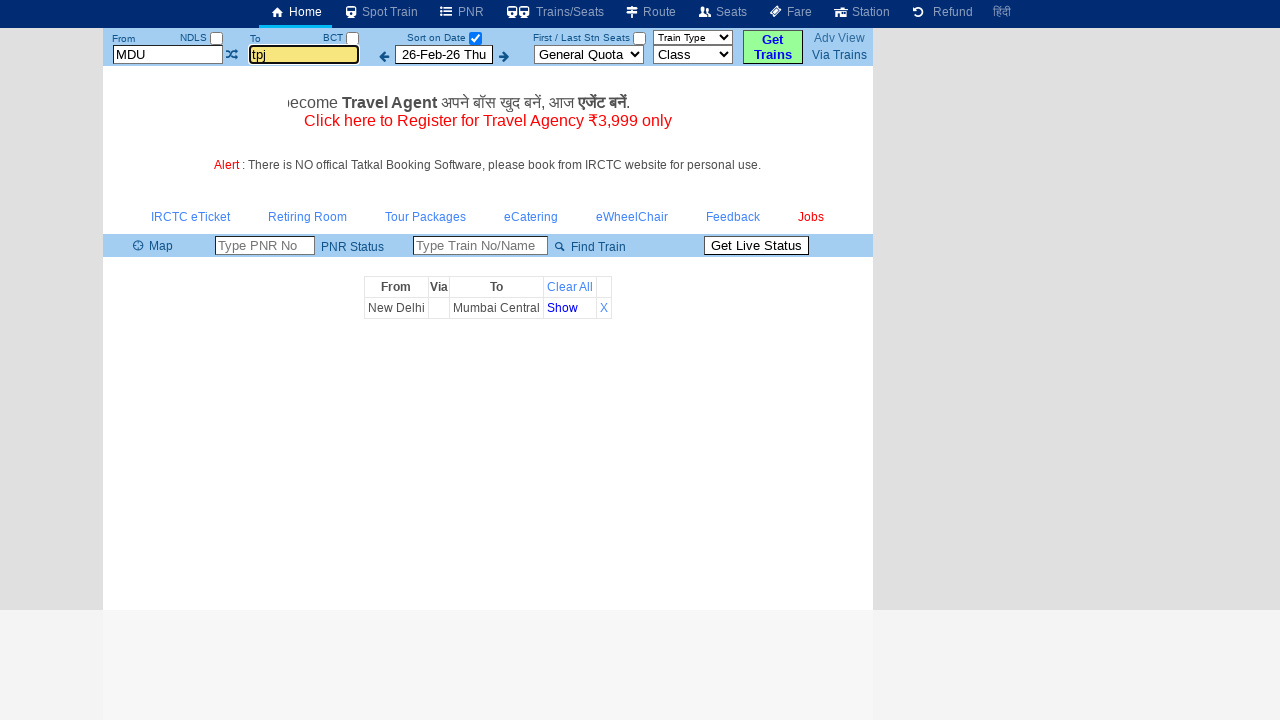

Pressed Tab to move focus from destination station field on #txtStationTo
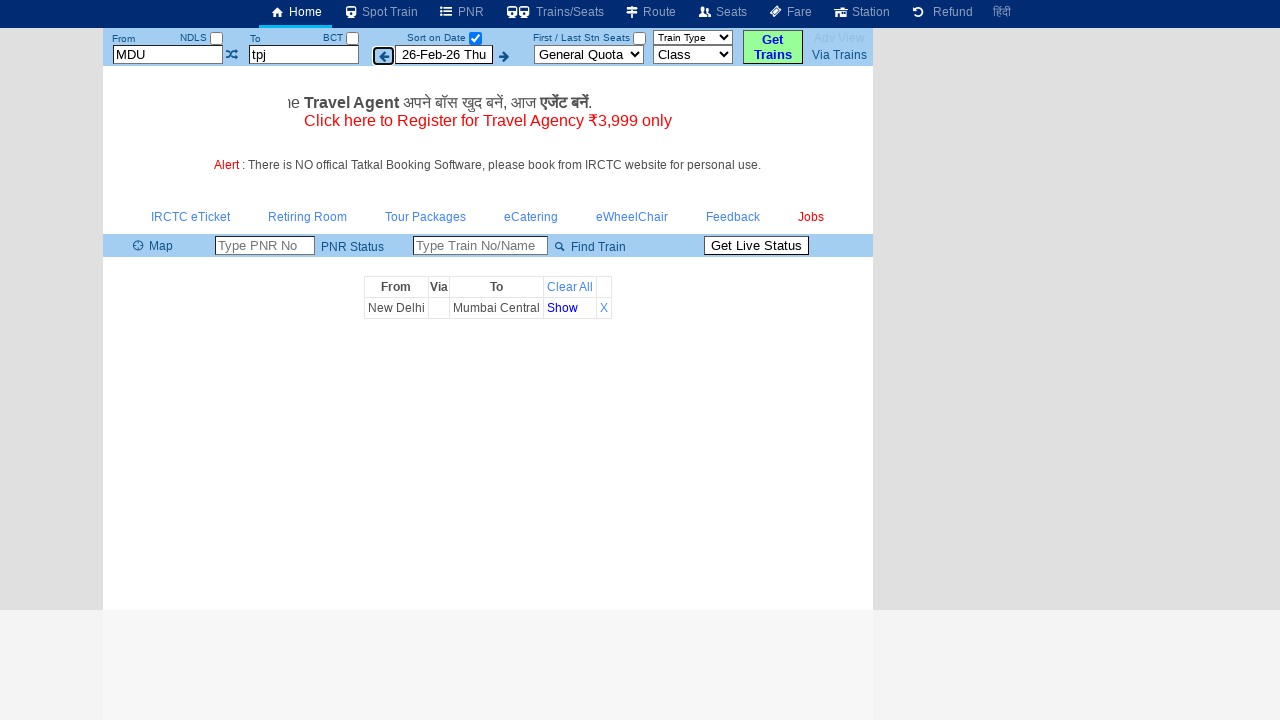

Unchecked date selection checkbox at (475, 38) on #chkSelectDateOnly
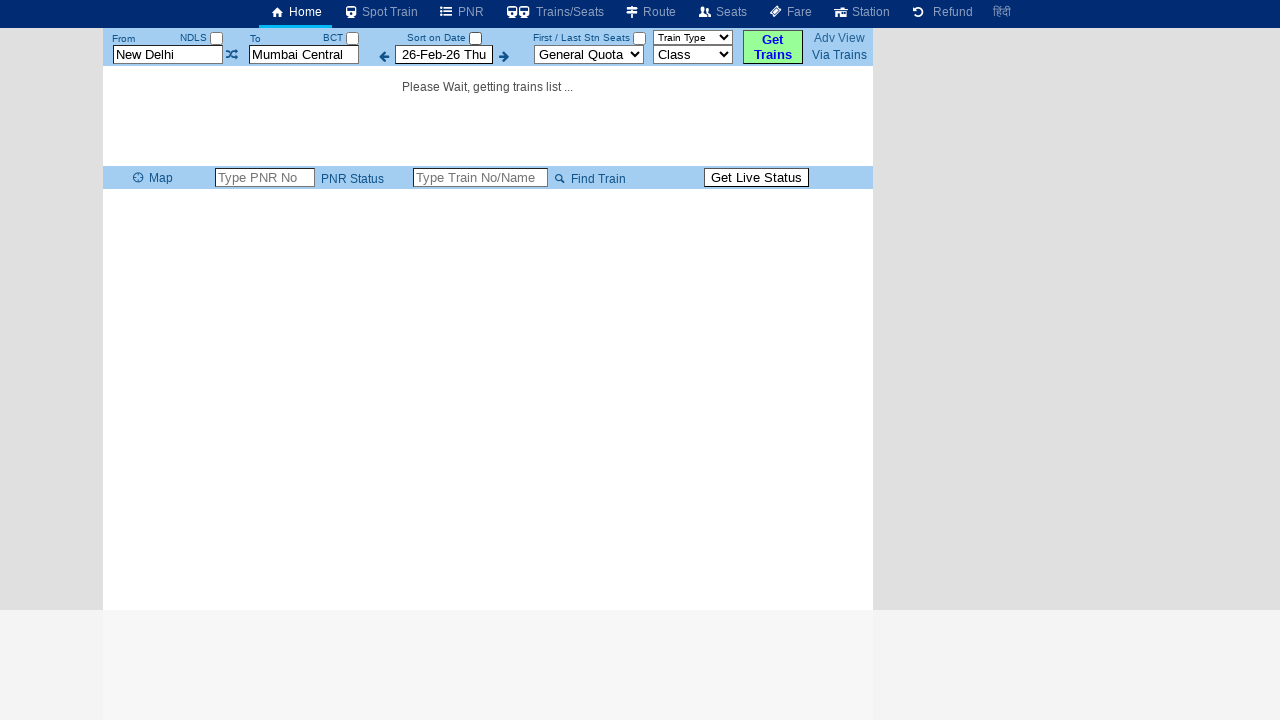

Train results table loaded successfully
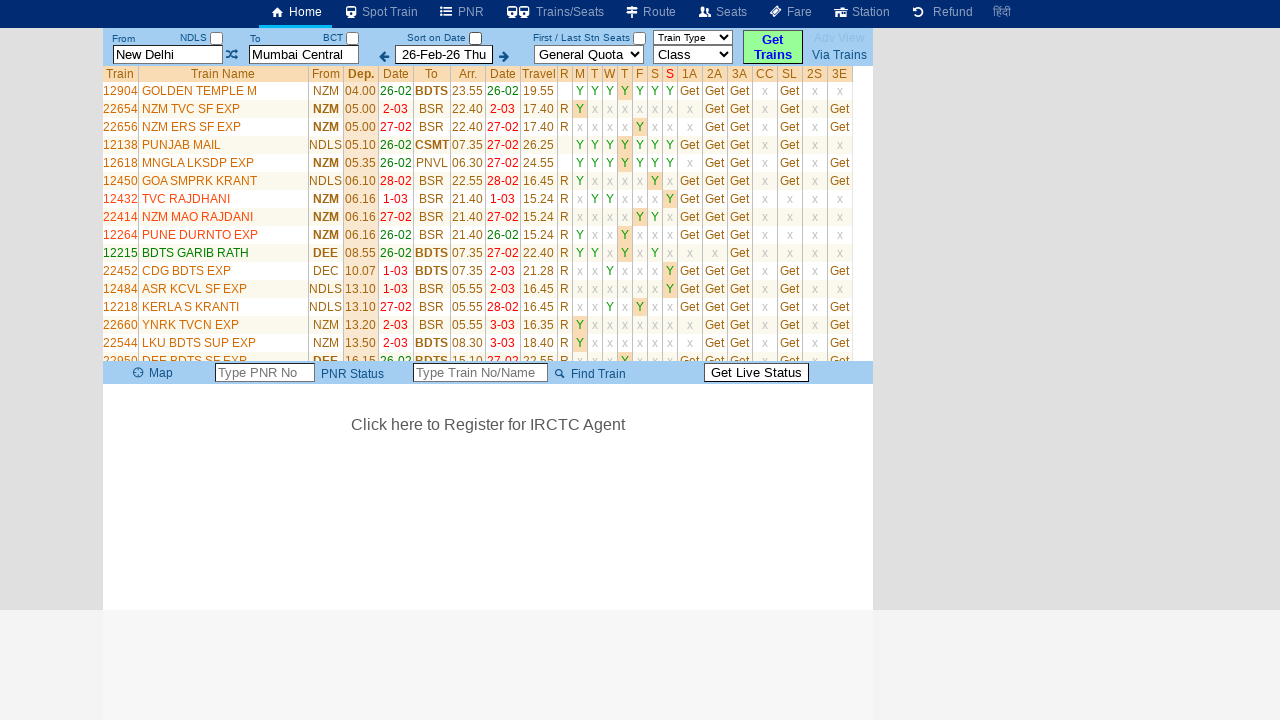

Located train results table
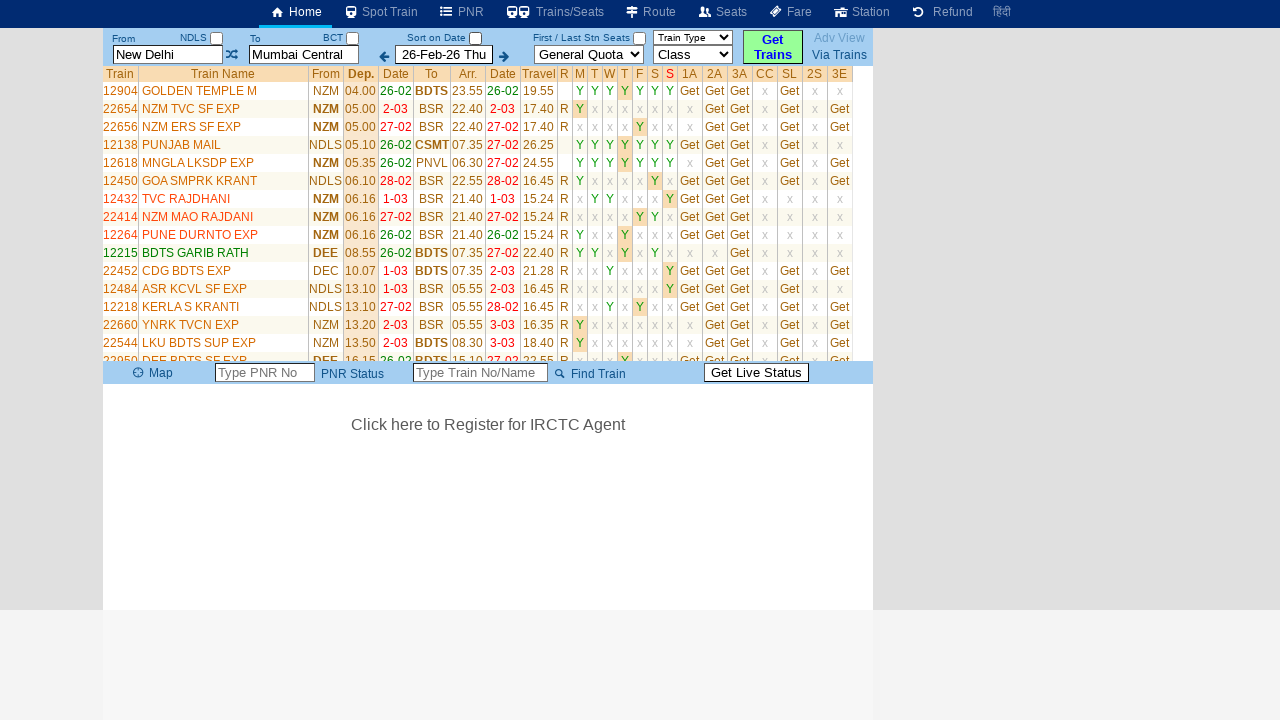

Retrieved all train rows from table
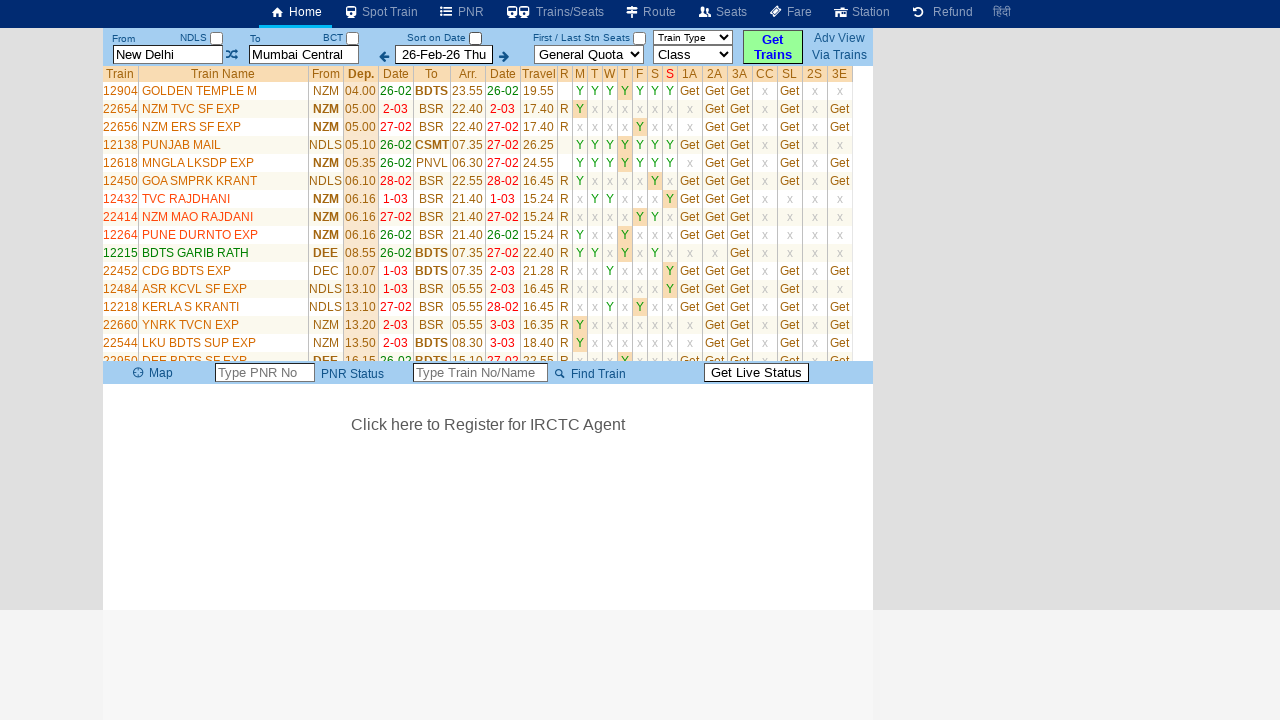

Total trains found: 35
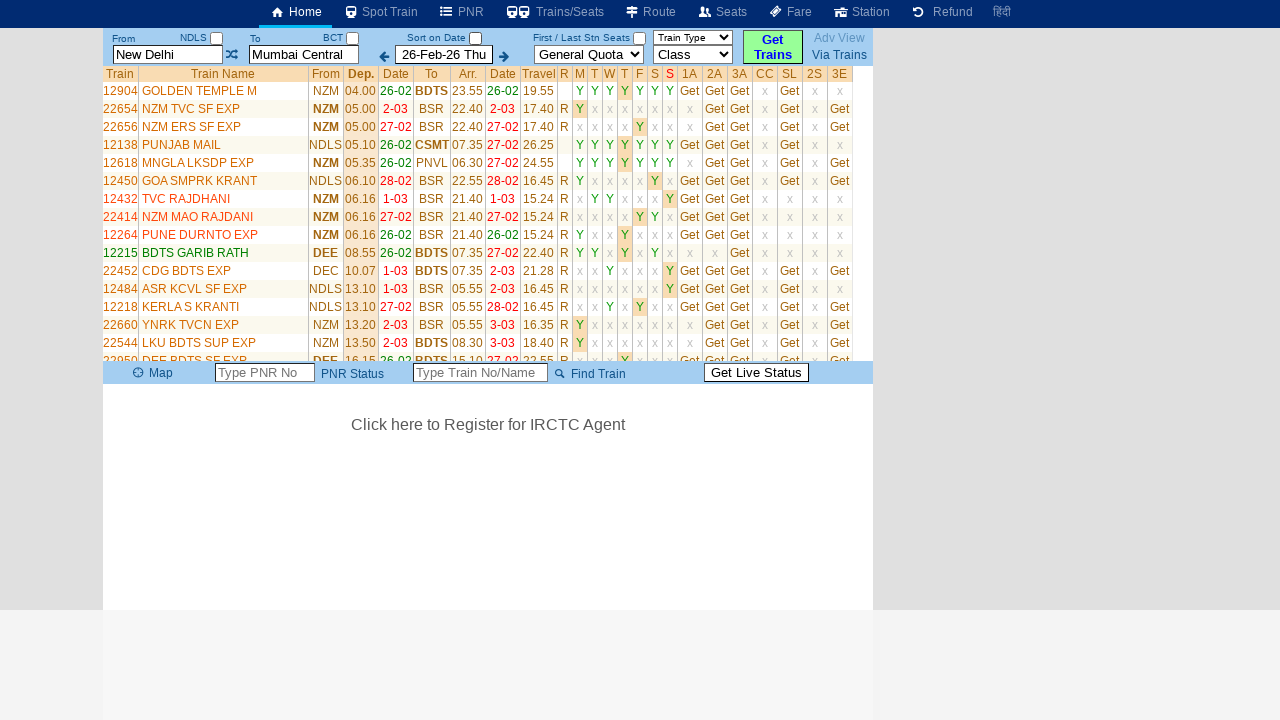

Retrieved train information - Number: 12904, Name: GOLDEN TEMPLE M
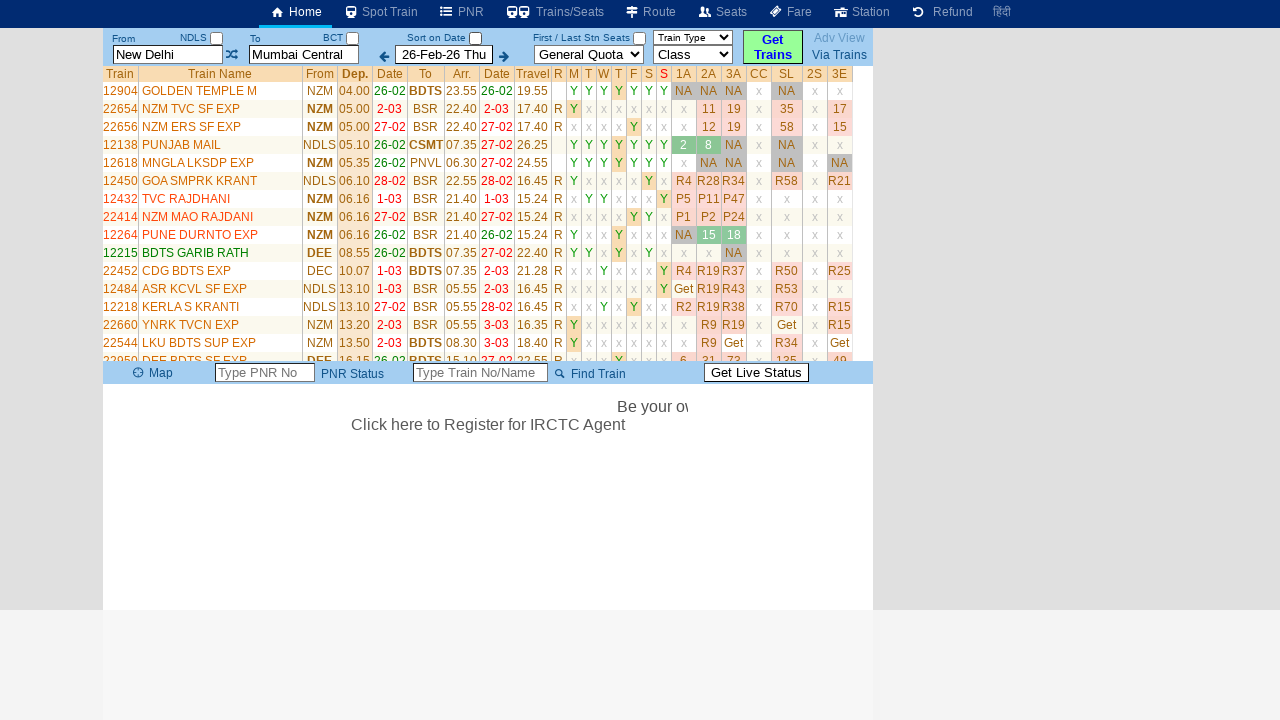

Retrieved train information - Number: 22654, Name: NZM TVC SF EXP
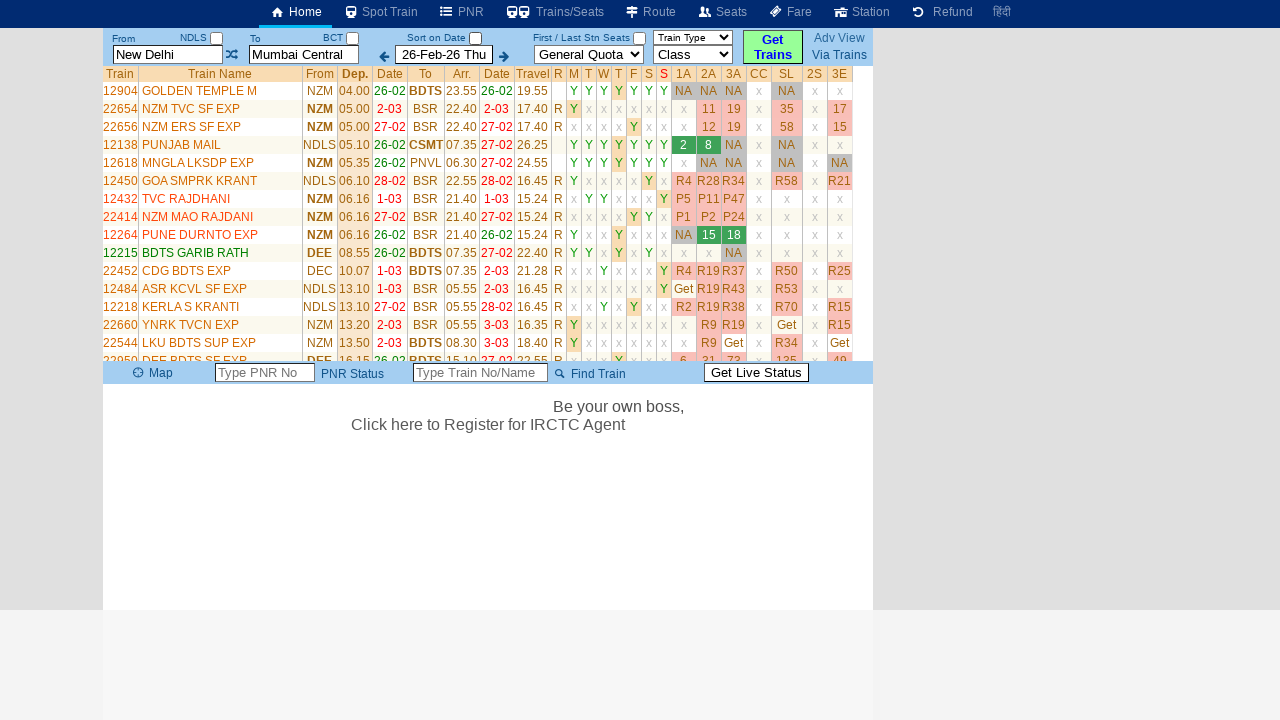

Retrieved train information - Number: 22656, Name: NZM ERS SF EXP
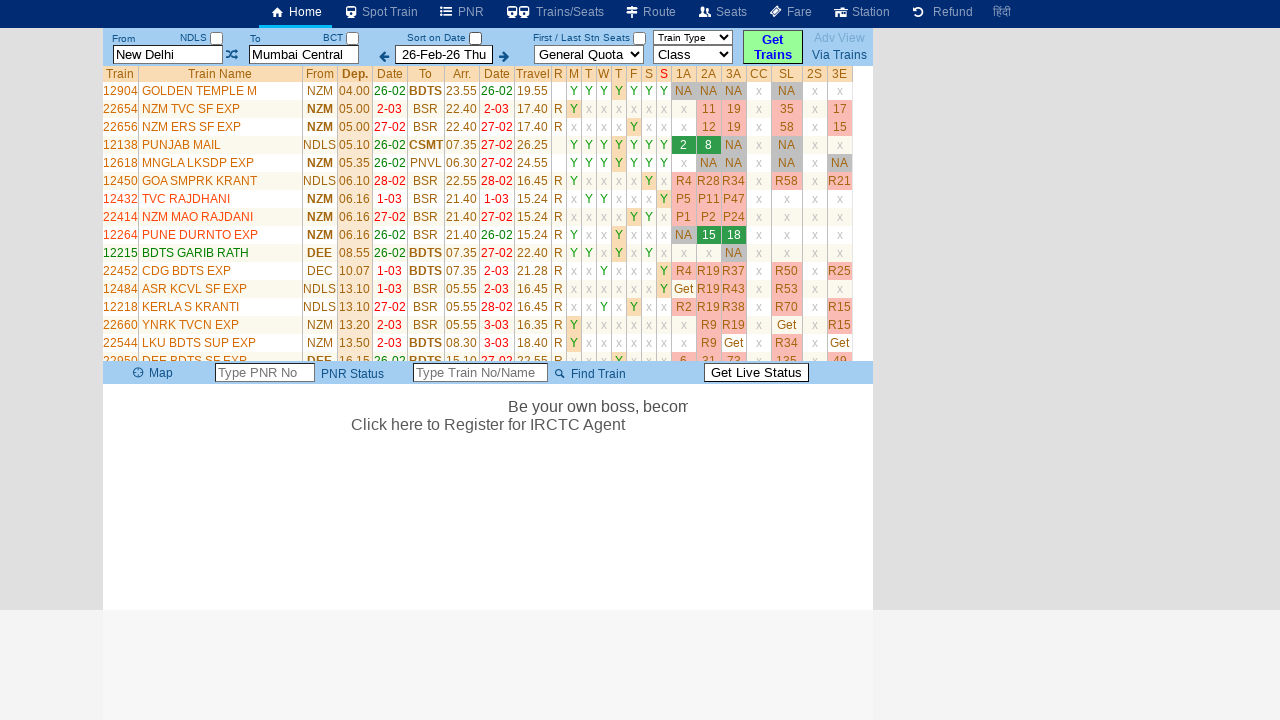

Retrieved train information - Number: 12138, Name: PUNJAB MAIL
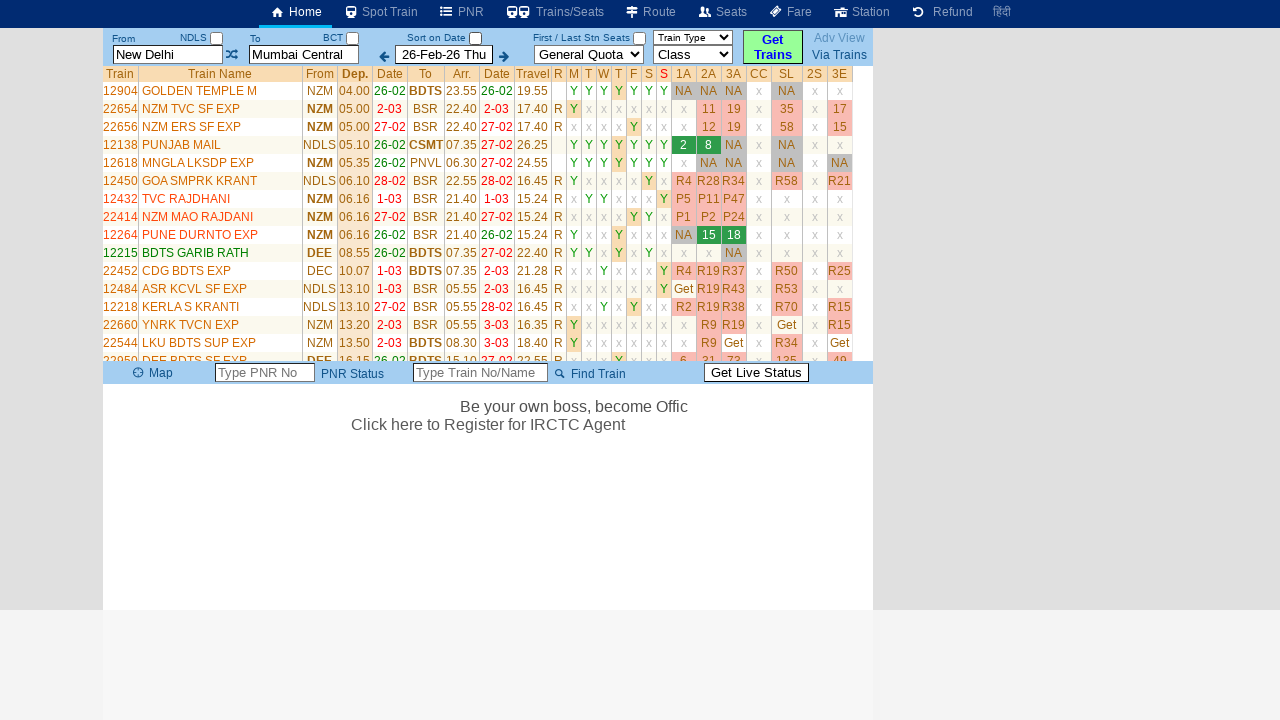

Retrieved train information - Number: 12618, Name: MNGLA LKSDP EXP
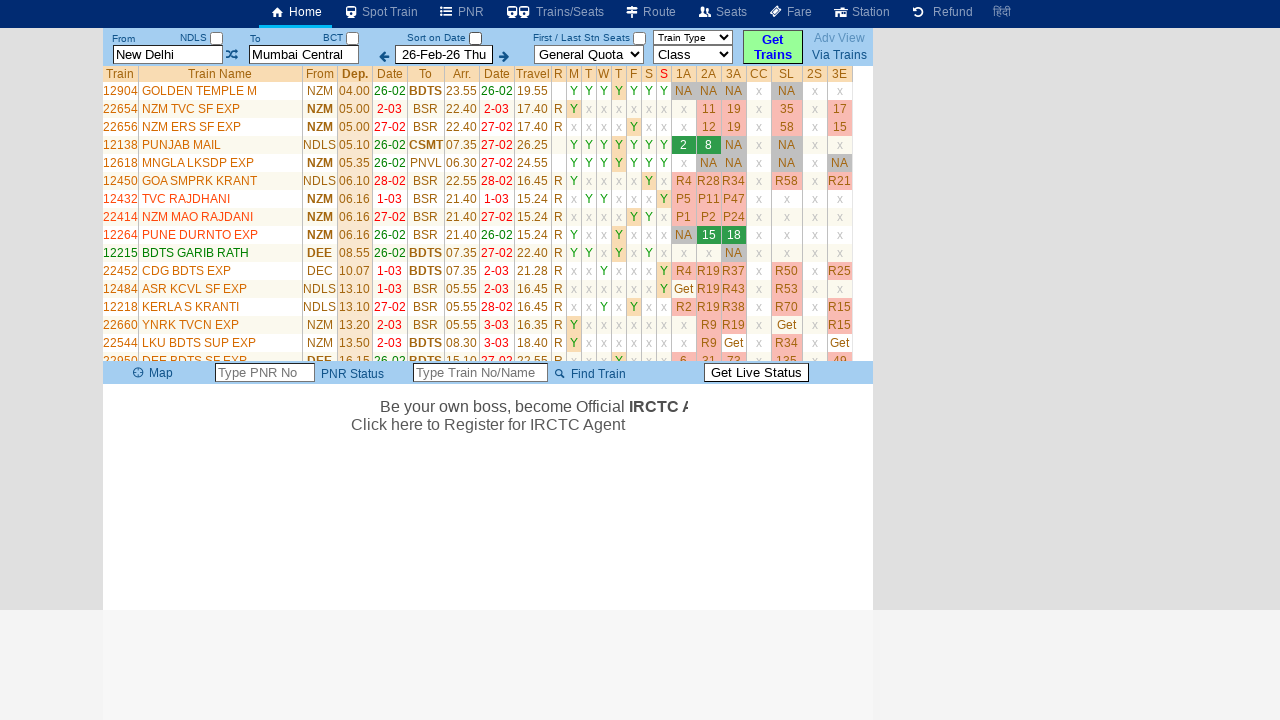

Retrieved train information - Number: 12450, Name: GOA SMPRK KRANT
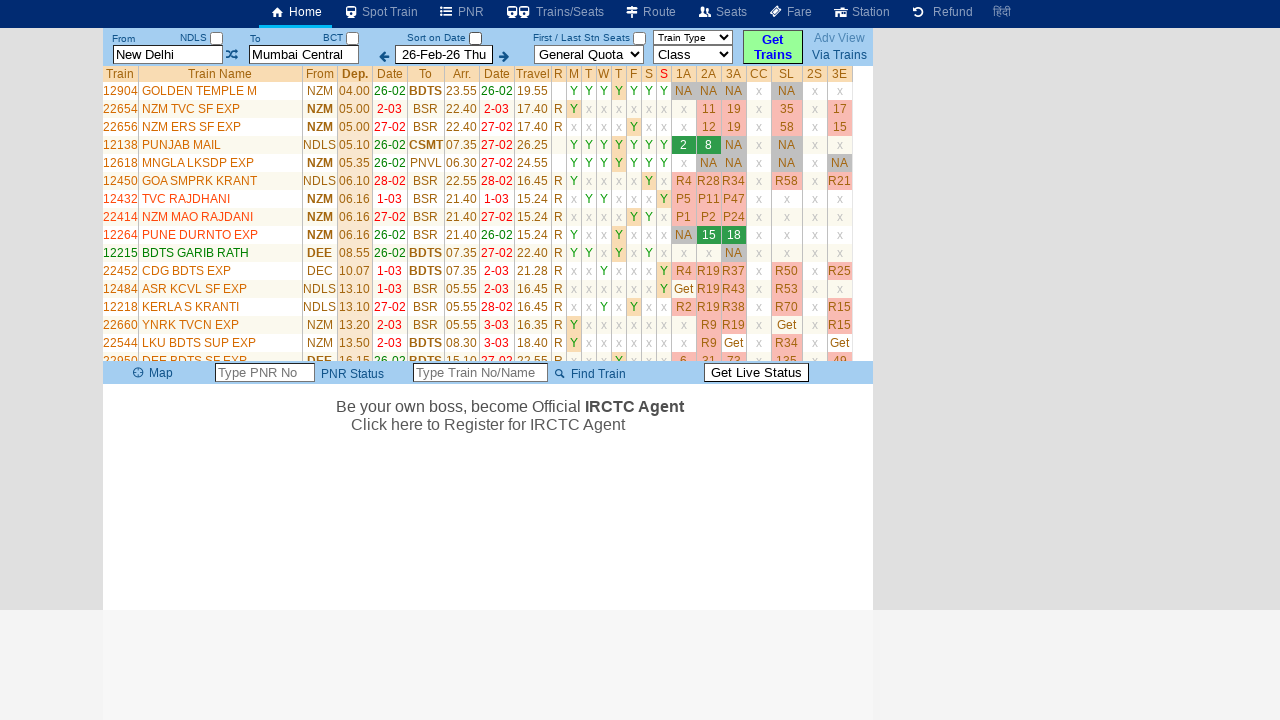

Retrieved train information - Number: 12432, Name: TVC RAJDHANI
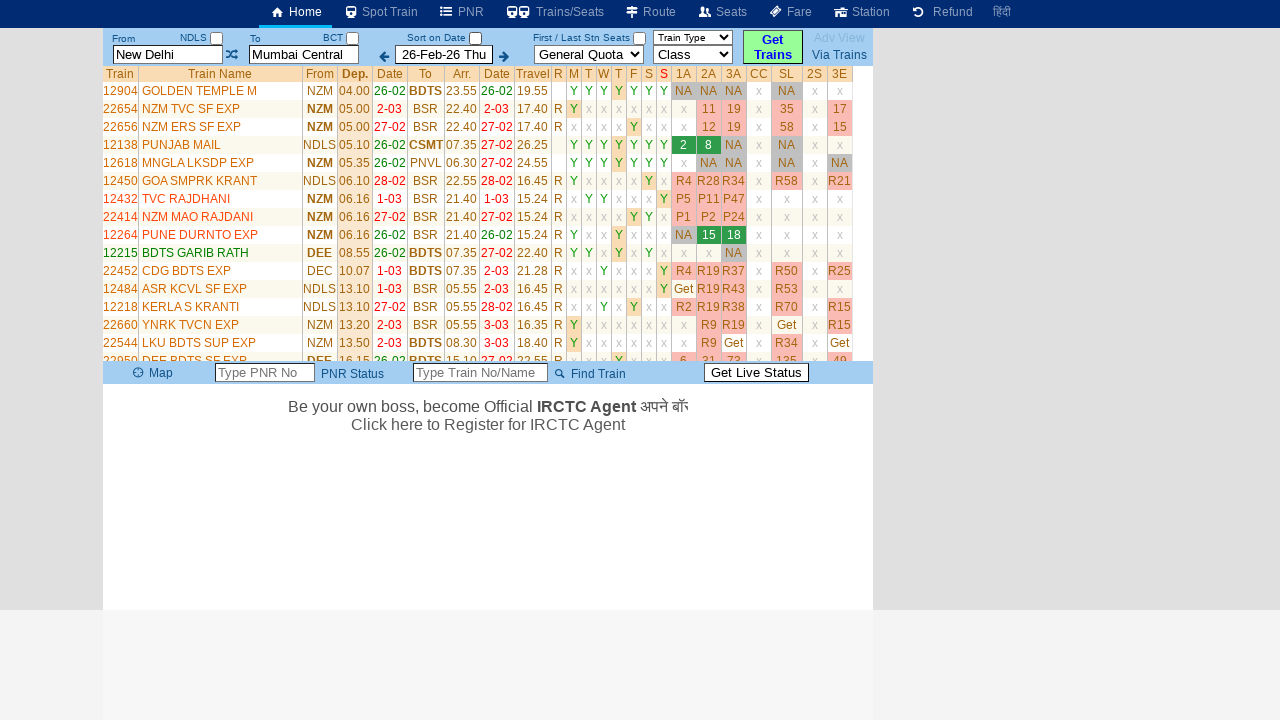

Retrieved train information - Number: 22414, Name: NZM MAO RAJDANI
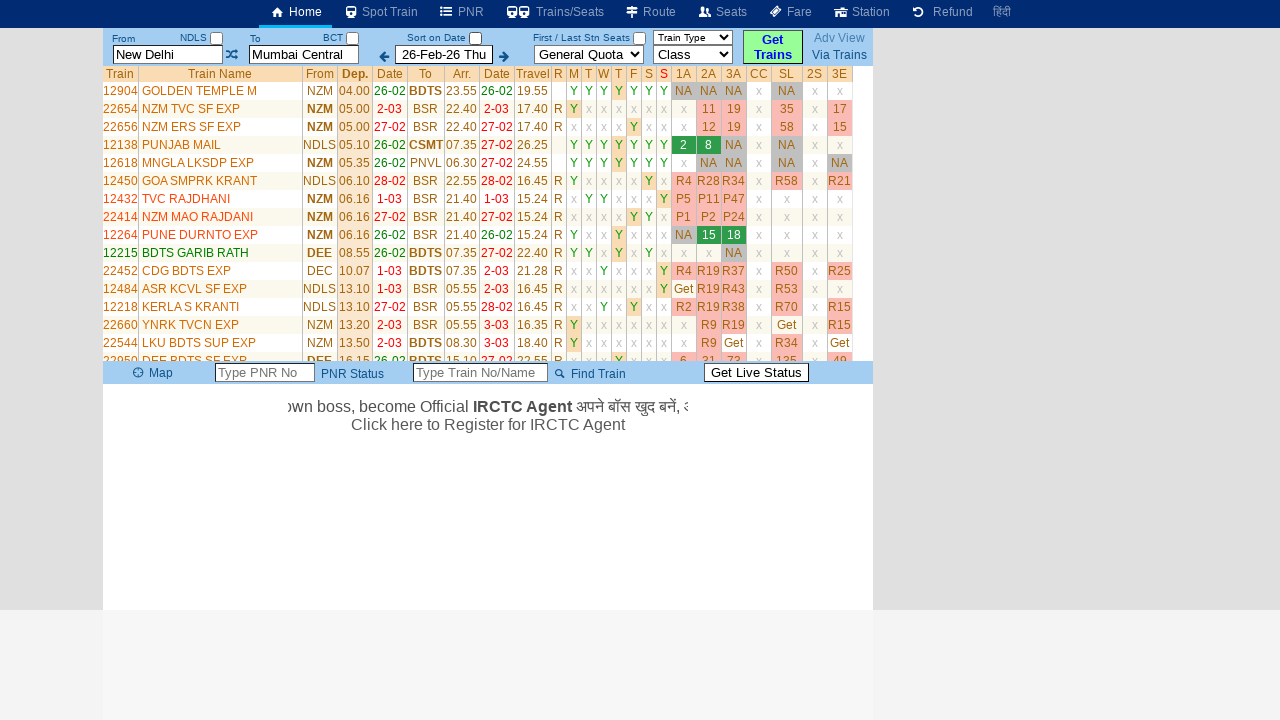

Retrieved train information - Number: 12264, Name: PUNE DURNTO EXP
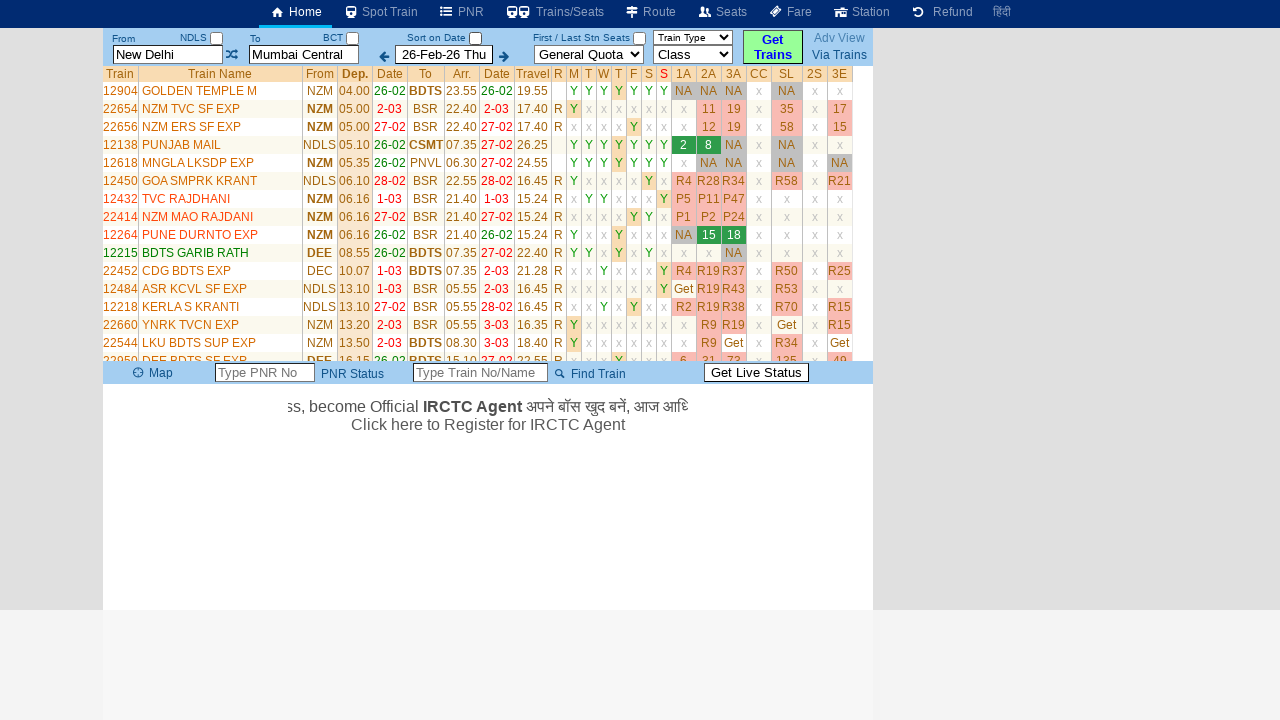

Retrieved train information - Number: 12215, Name: BDTS GARIB RATH
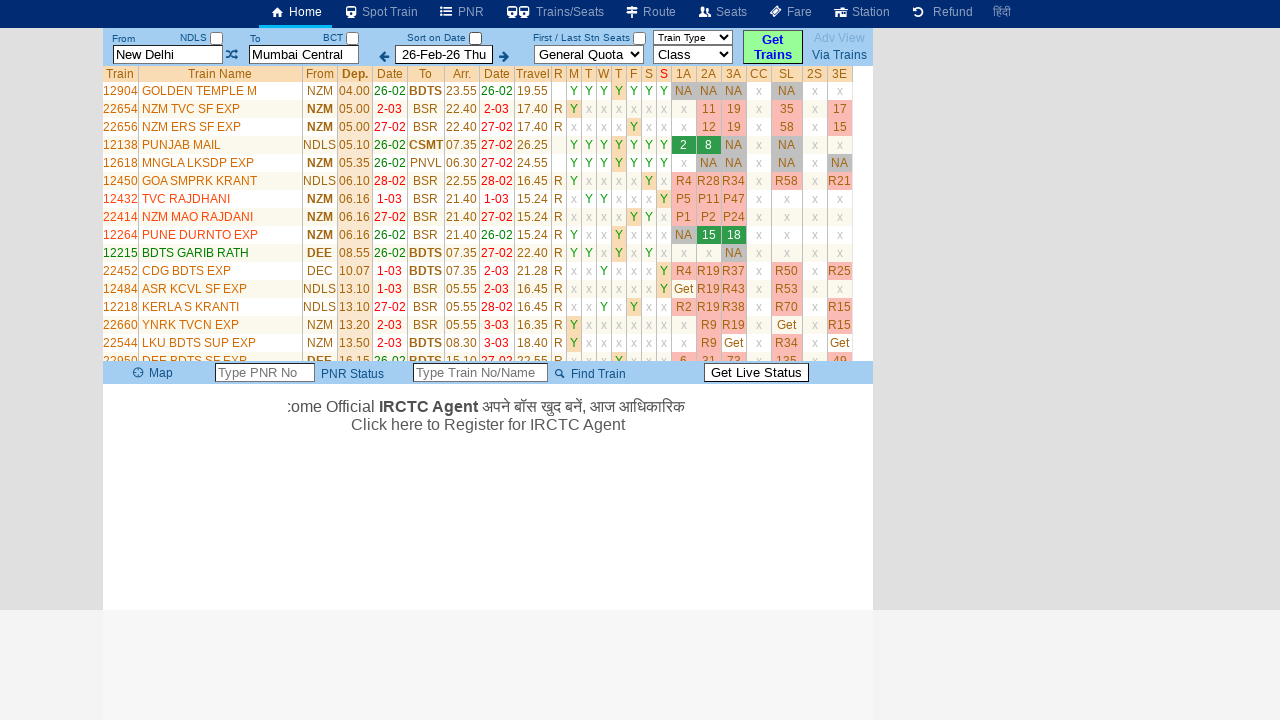

Retrieved train information - Number: 22452, Name: CDG BDTS EXP
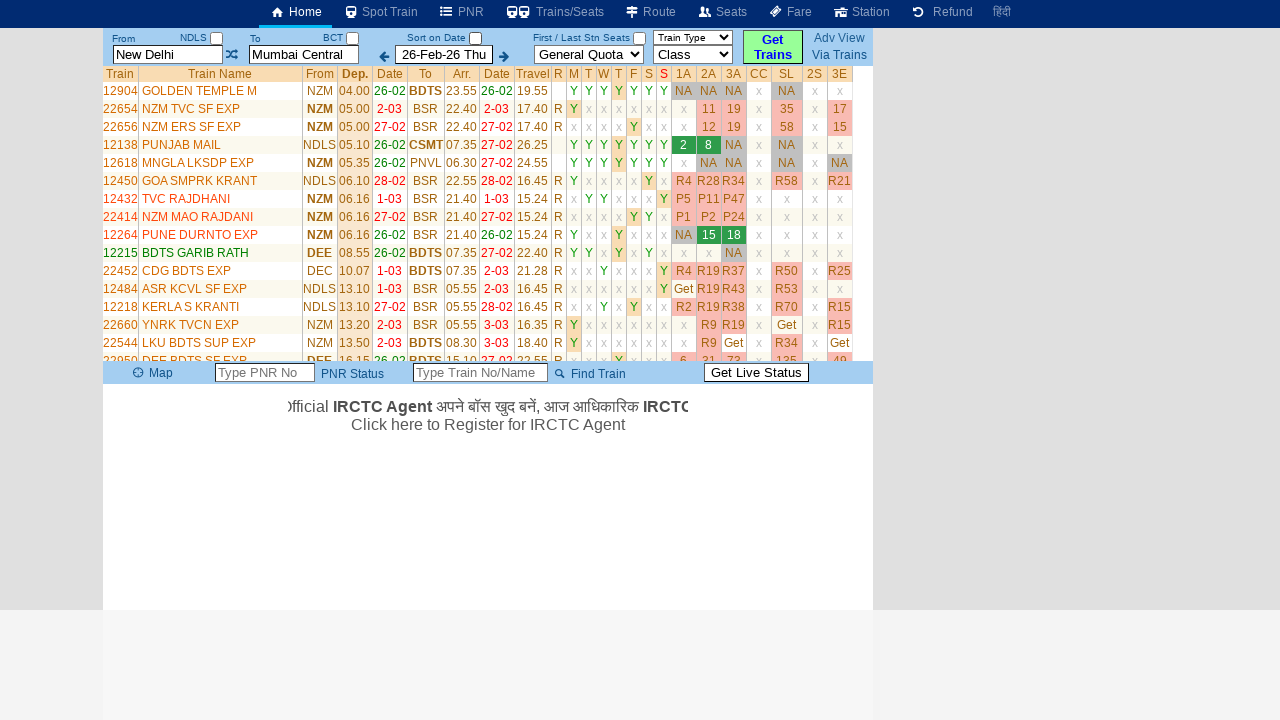

Retrieved train information - Number: 12484, Name: ASR KCVL SF EXP
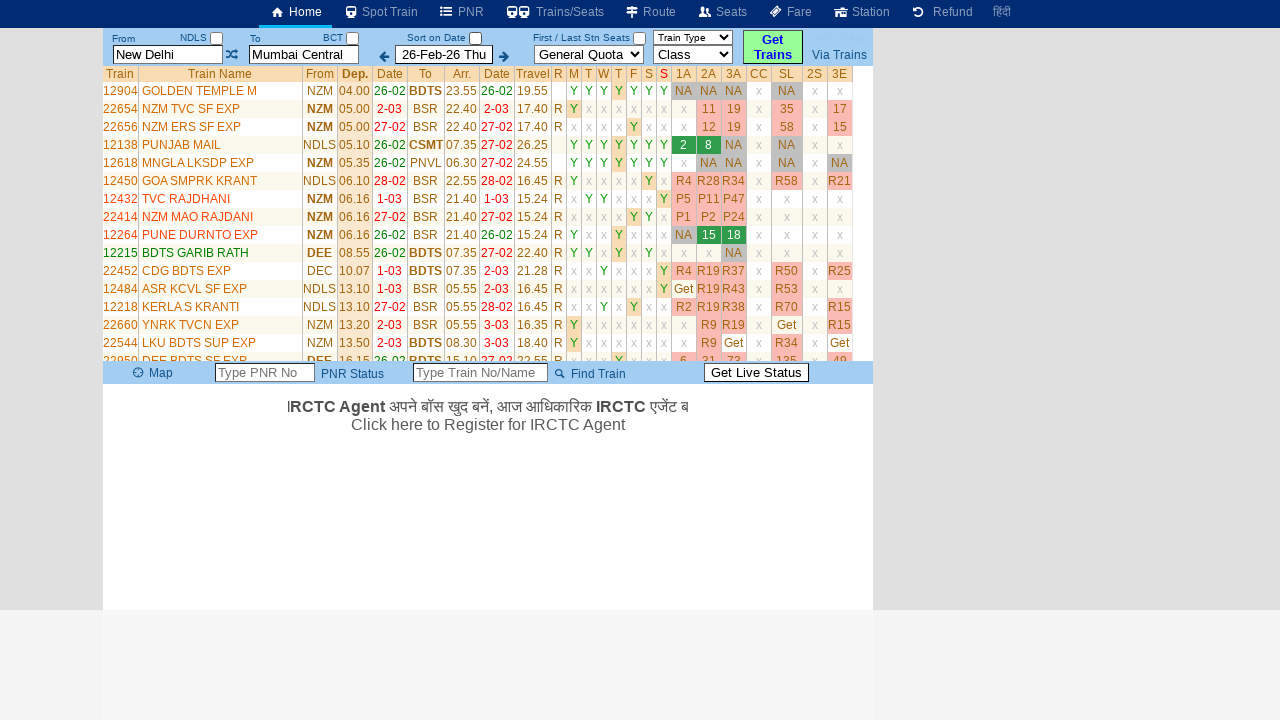

Retrieved train information - Number: 12218, Name: KERLA S KRANTI
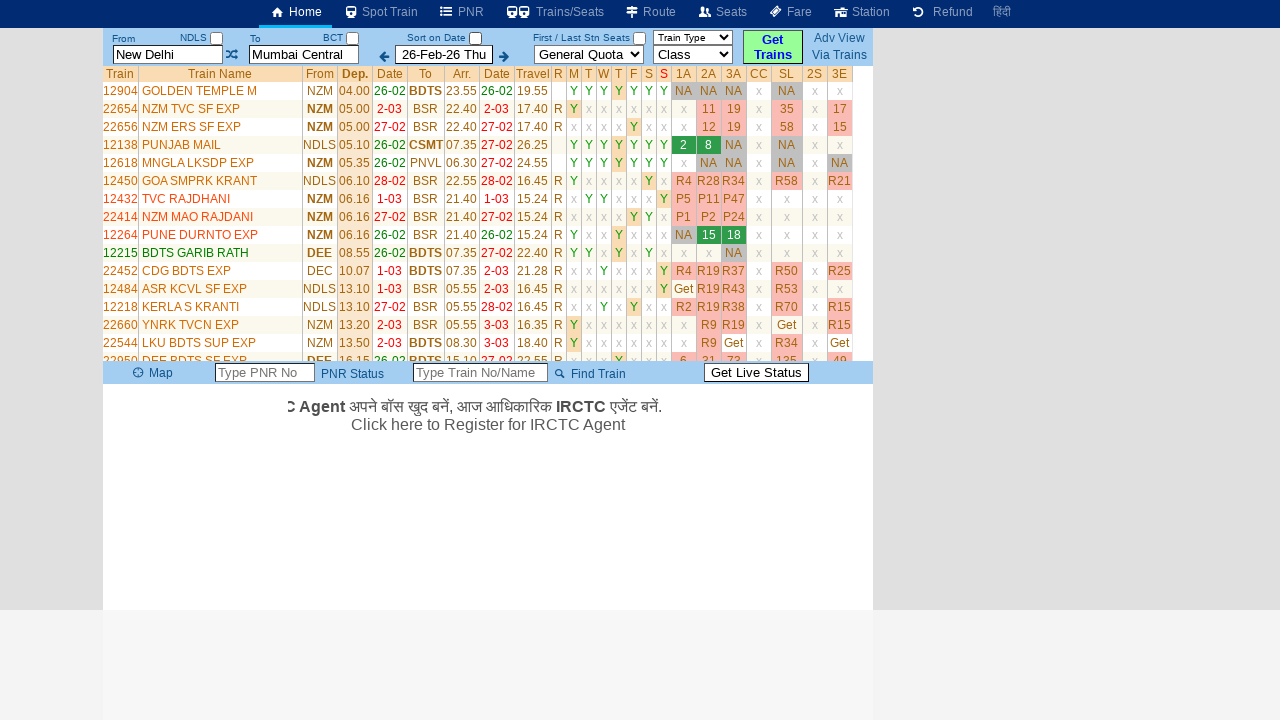

Retrieved train information - Number: 22660, Name: YNRK TVCN EXP
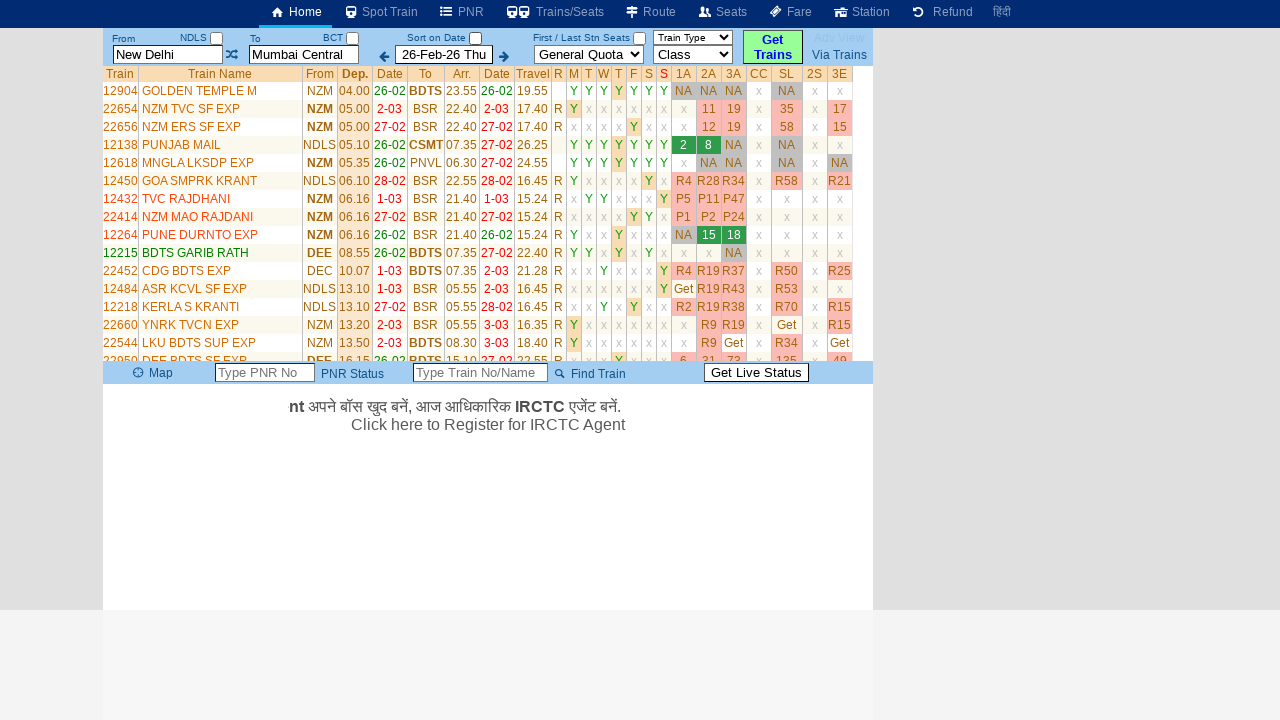

Retrieved train information - Number: 22544, Name: LKU BDTS SUP EXP
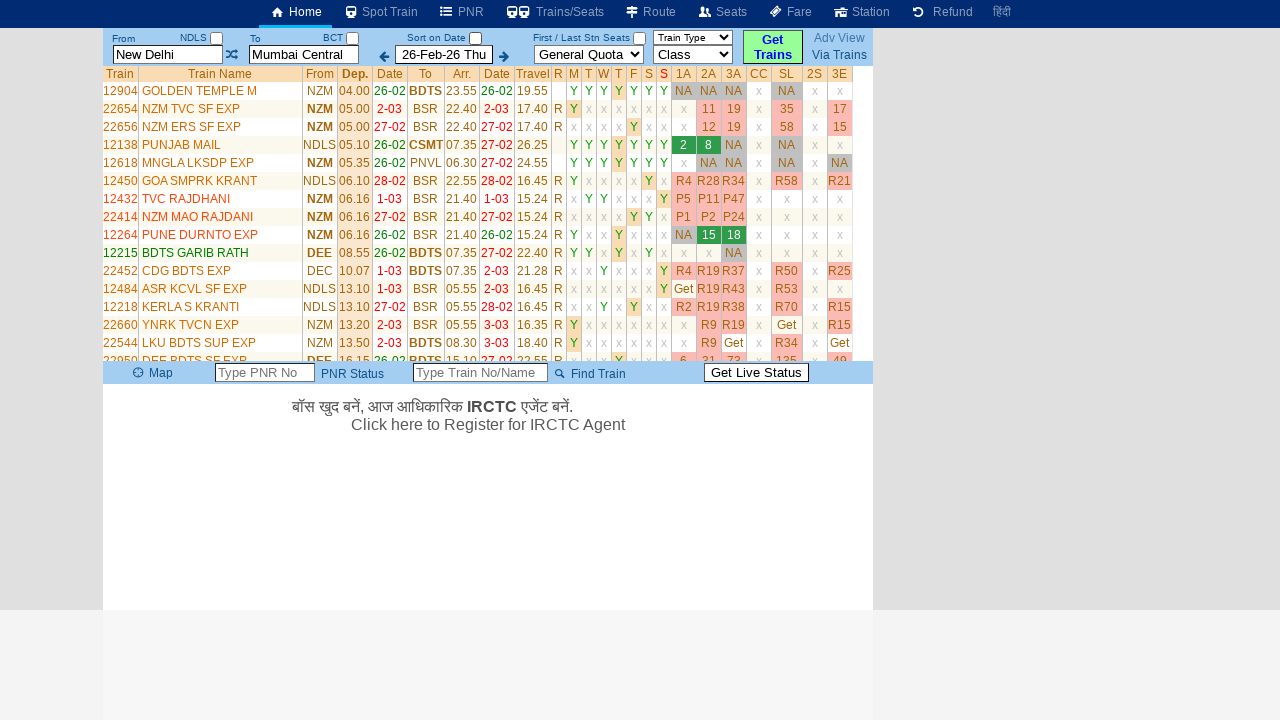

Retrieved train information - Number: 22950, Name: DEE BDTS SF EXP
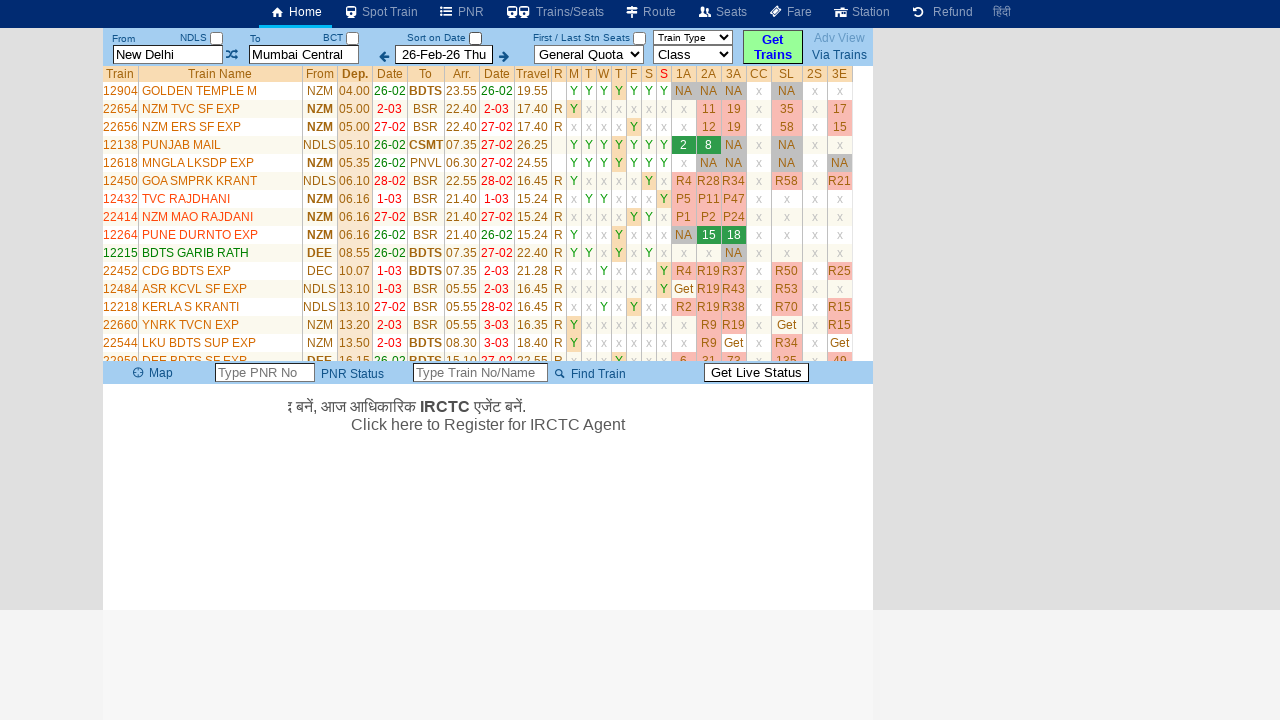

Retrieved train information - Number: 12908, Name: MHRST SMPRK K EX
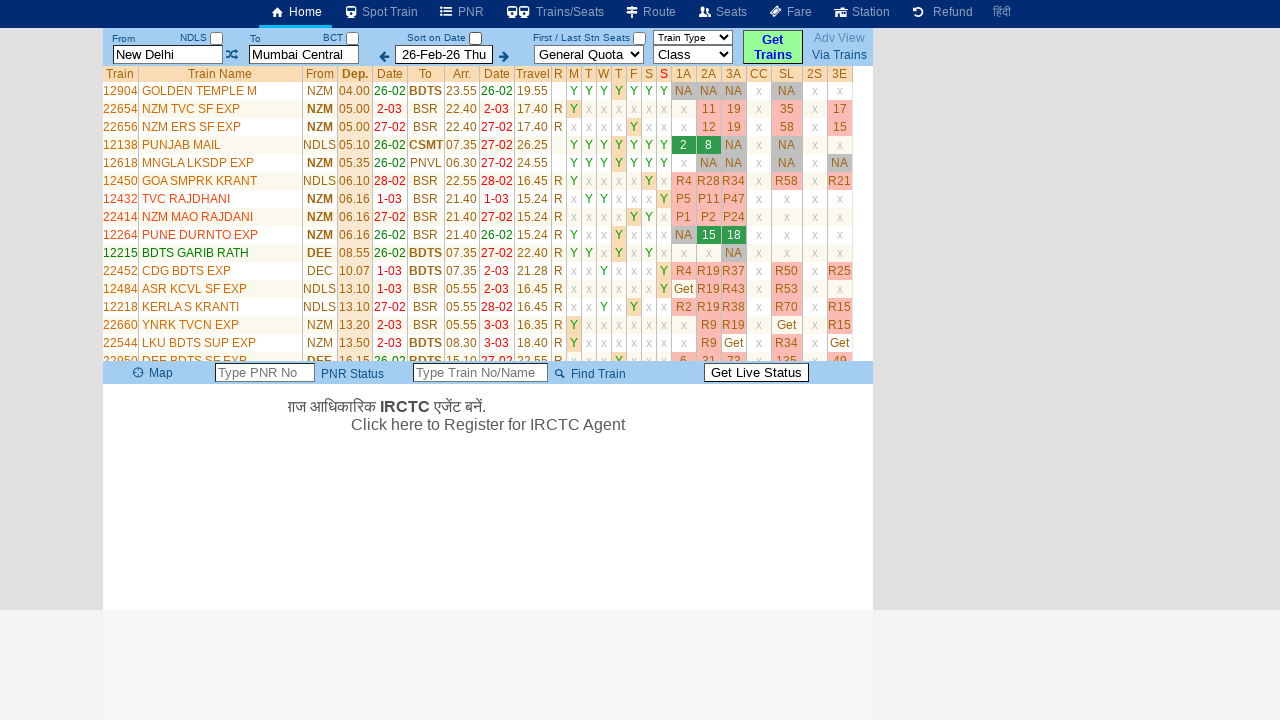

Retrieved train information - Number: 12910, Name: BDTS GARIBRATH
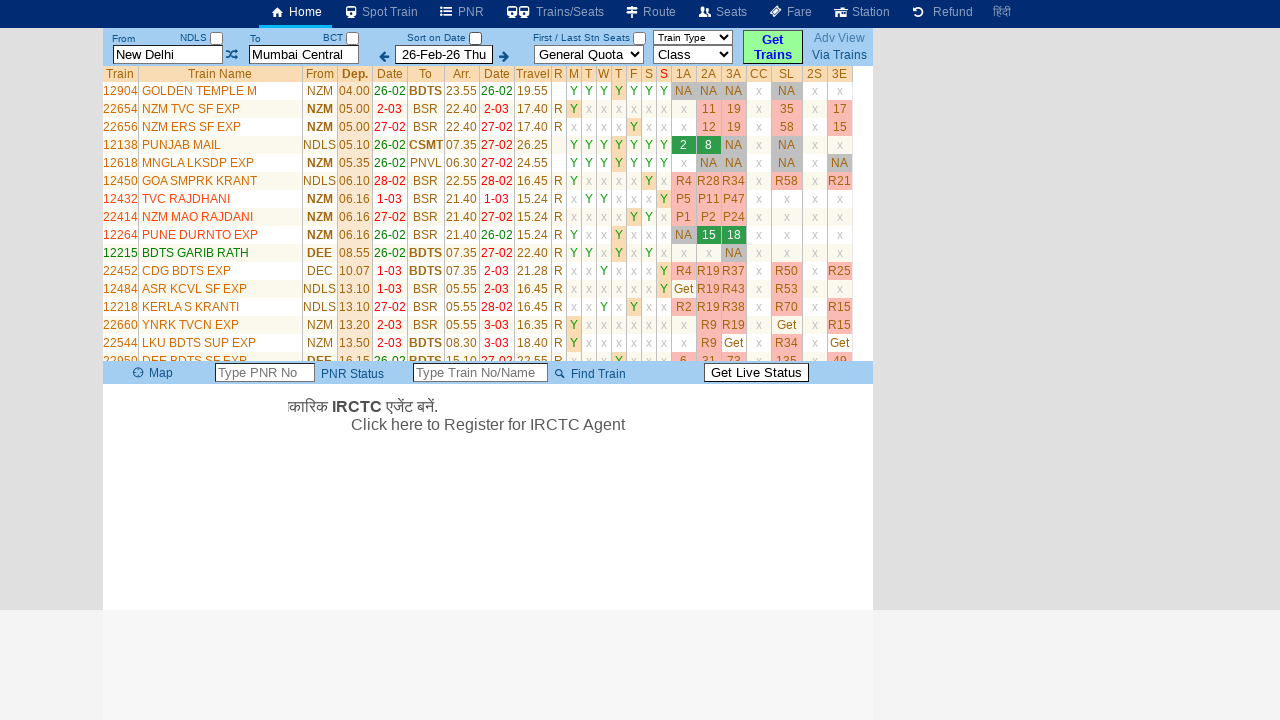

Retrieved train information - Number: 12248, Name: BANDRA YUVA EXP
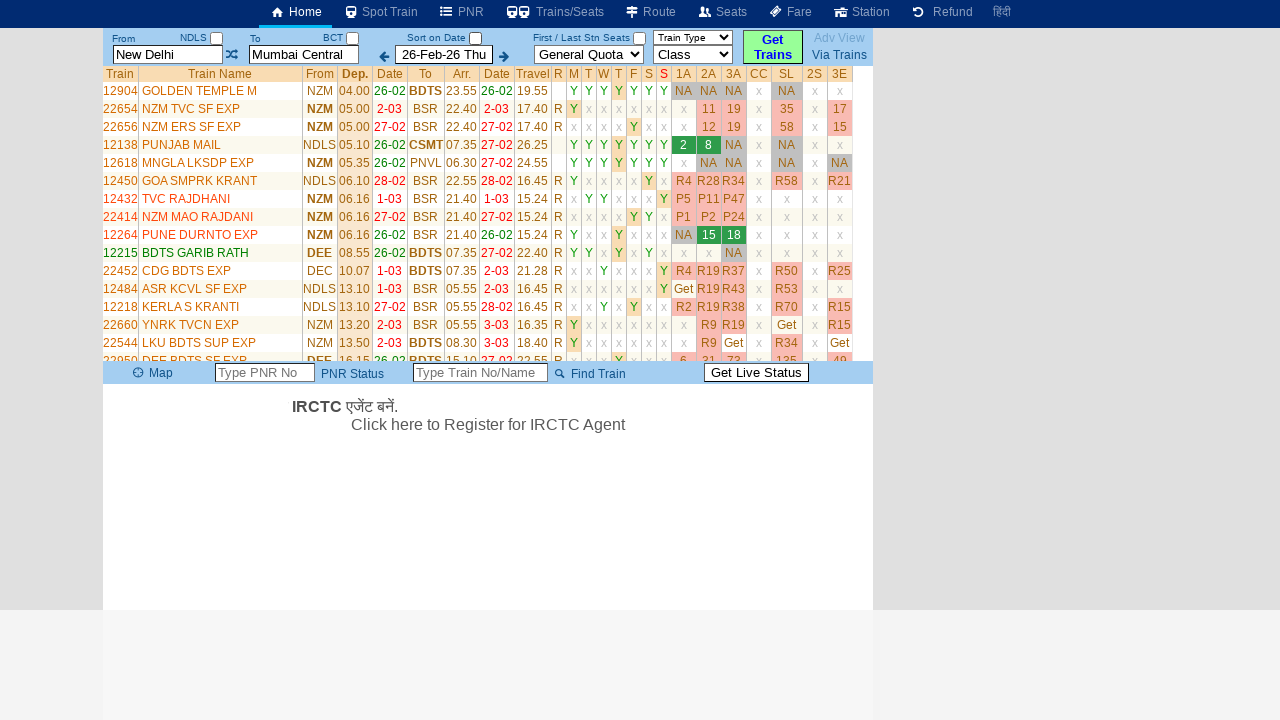

Retrieved train information - Number: 12926, Name: PASCHIM EXPRESS
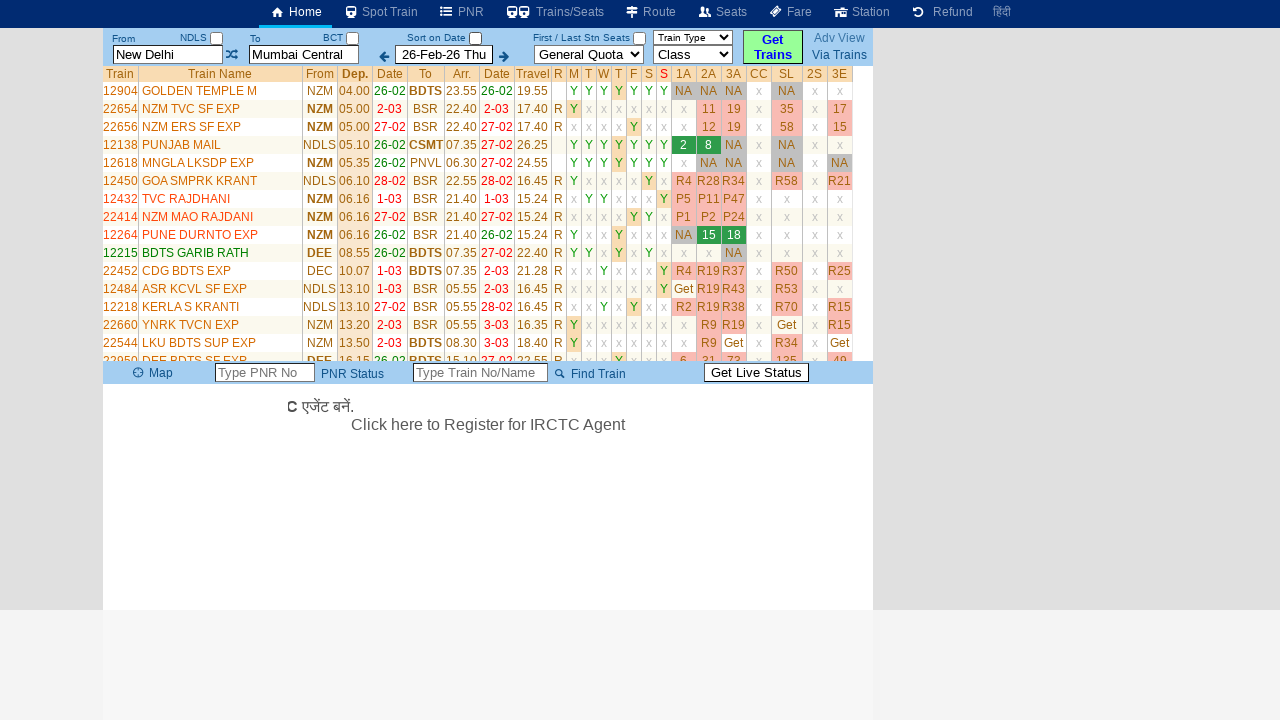

Retrieved train information - Number: 12952, Name: MMCT TEJAS RAJ
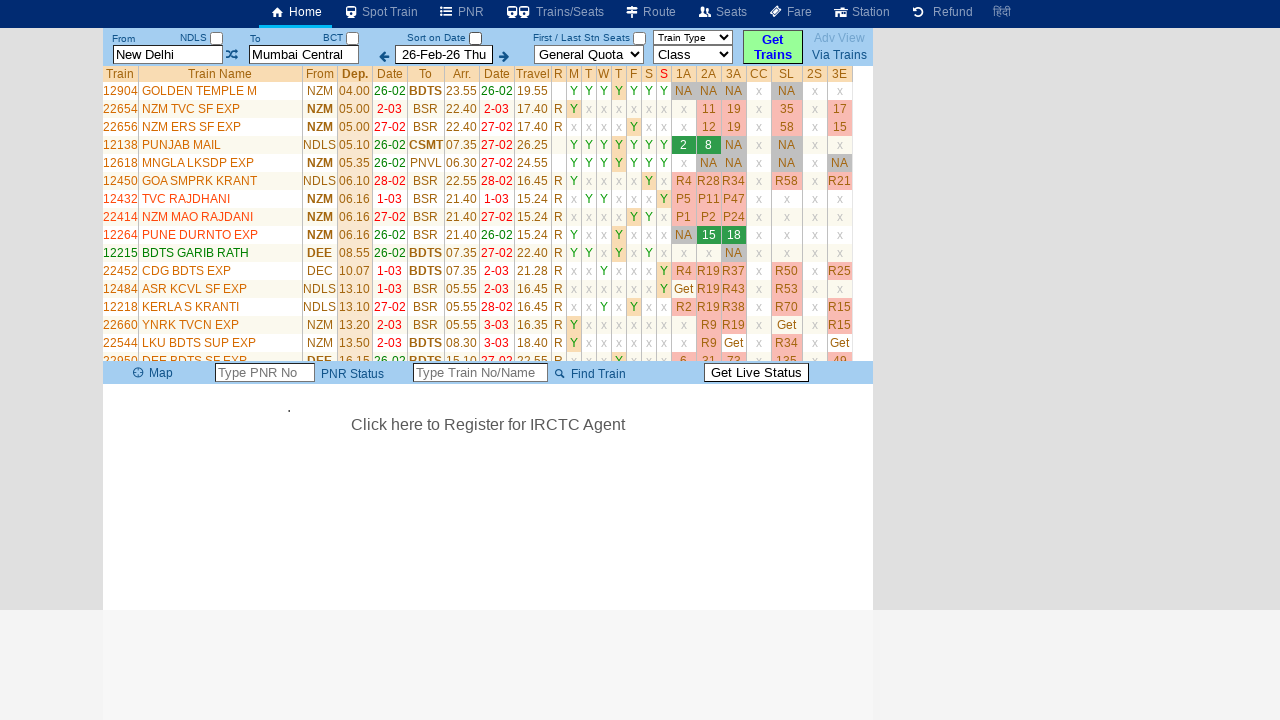

Retrieved train information - Number: 22222, Name: CSMT RAJDHANI
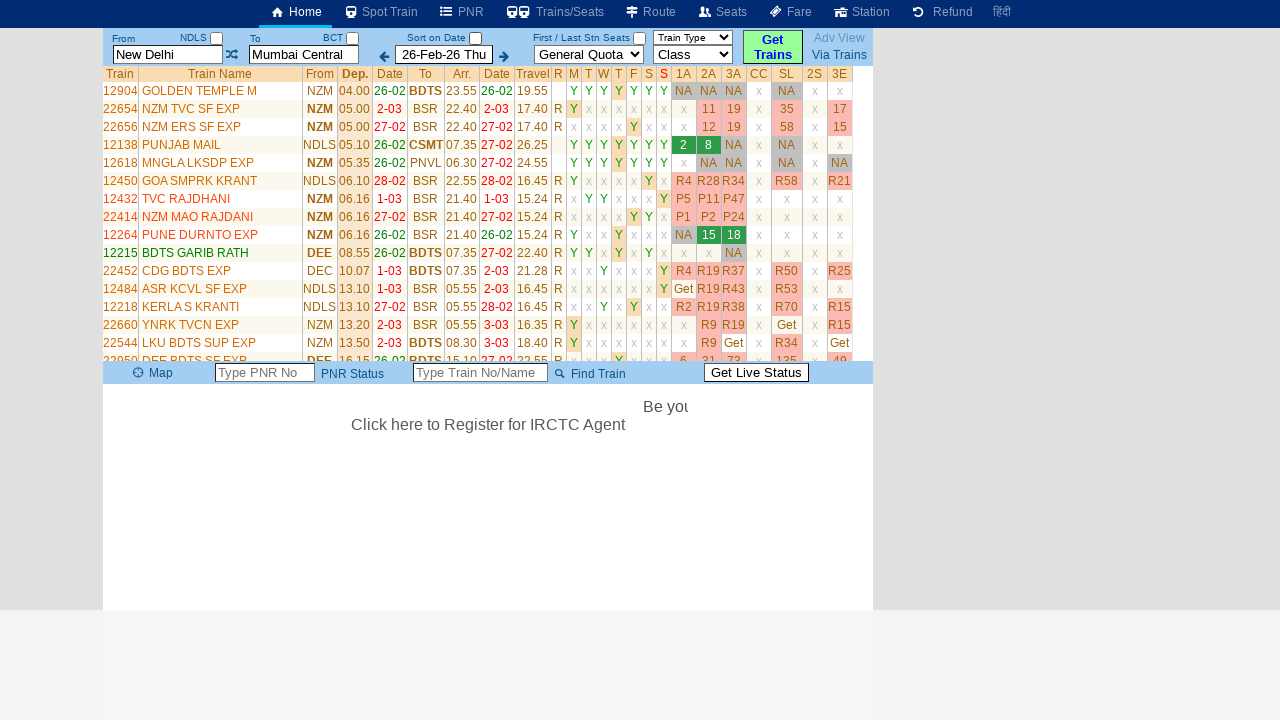

Retrieved train information - Number: 12954, Name: AK TEJAS RAJ EX
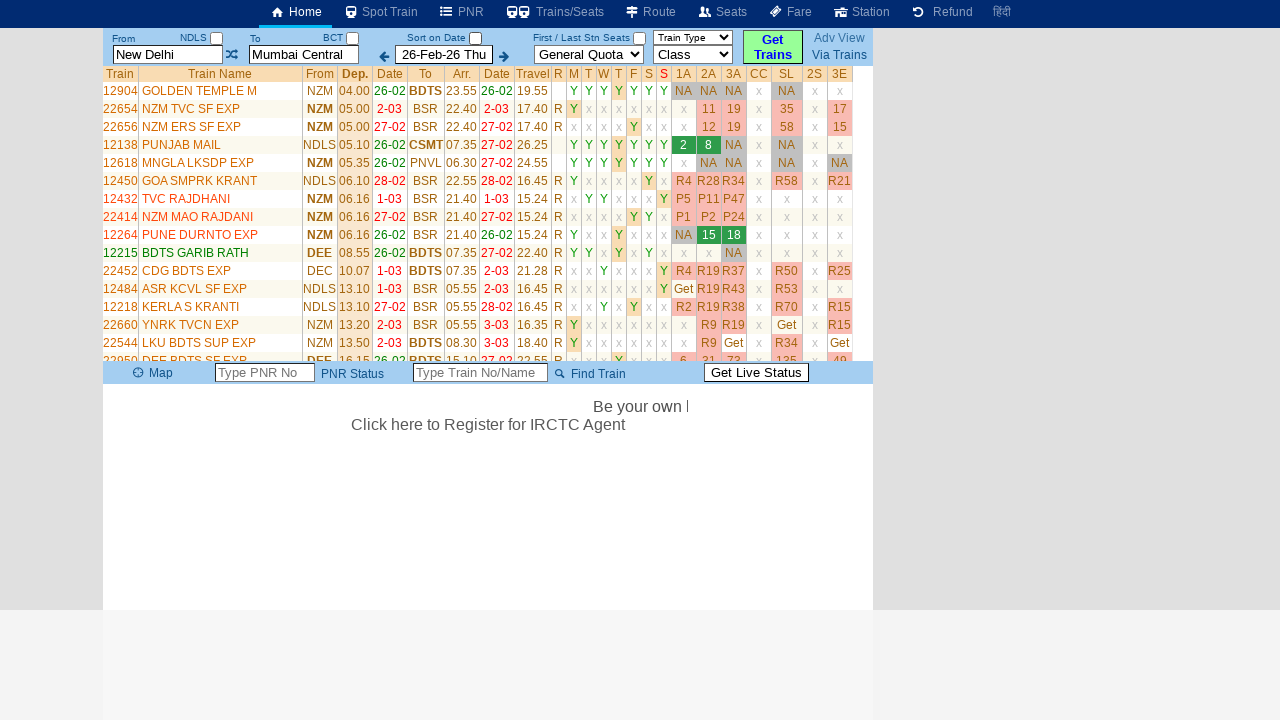

Retrieved train information - Number: 19020, Name: HW BDTS EXP
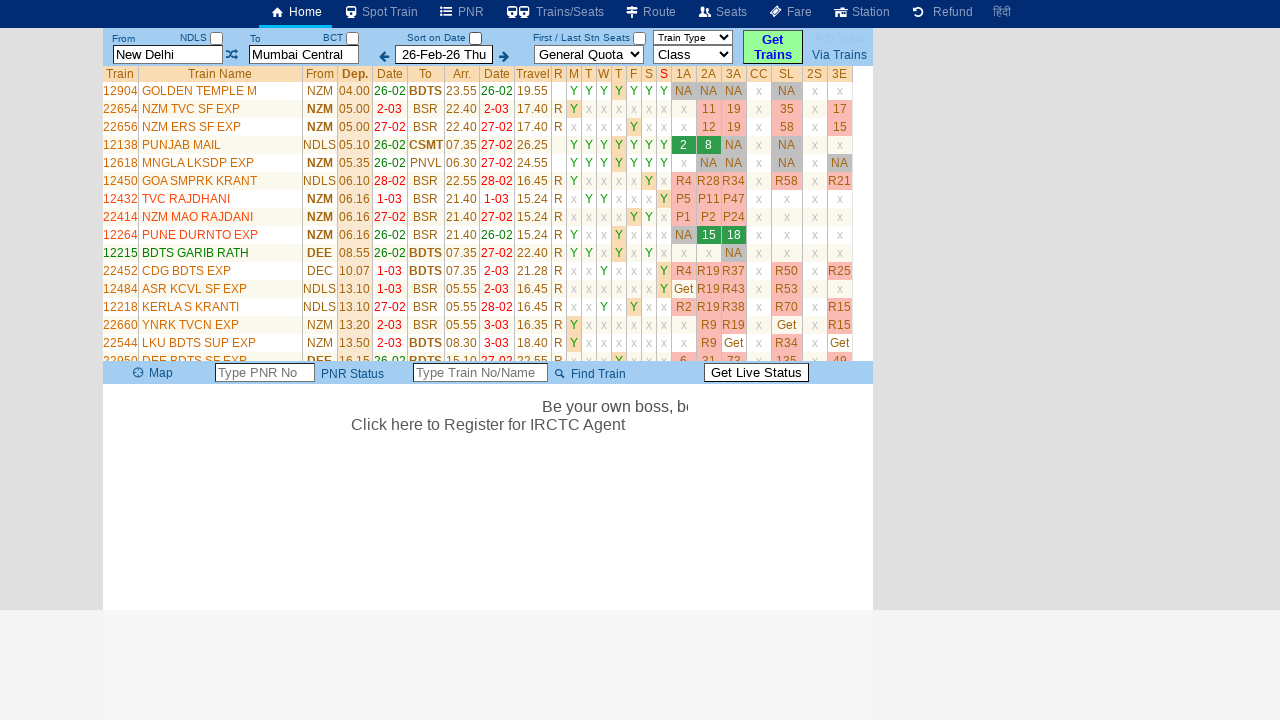

Retrieved train information - Number: 11058, Name: ASR CSMT EXP
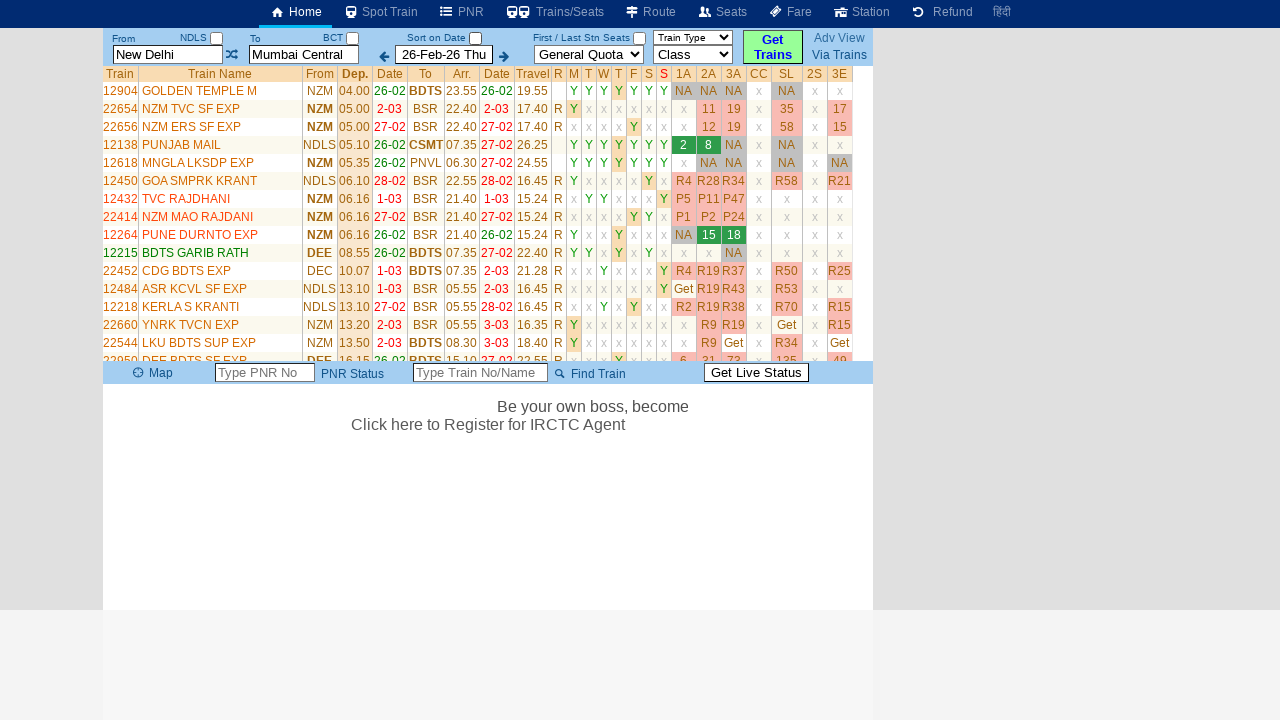

Retrieved train information - Number: 01492, Name: NZM PUNE SPL 28-Feb to 8-Mar
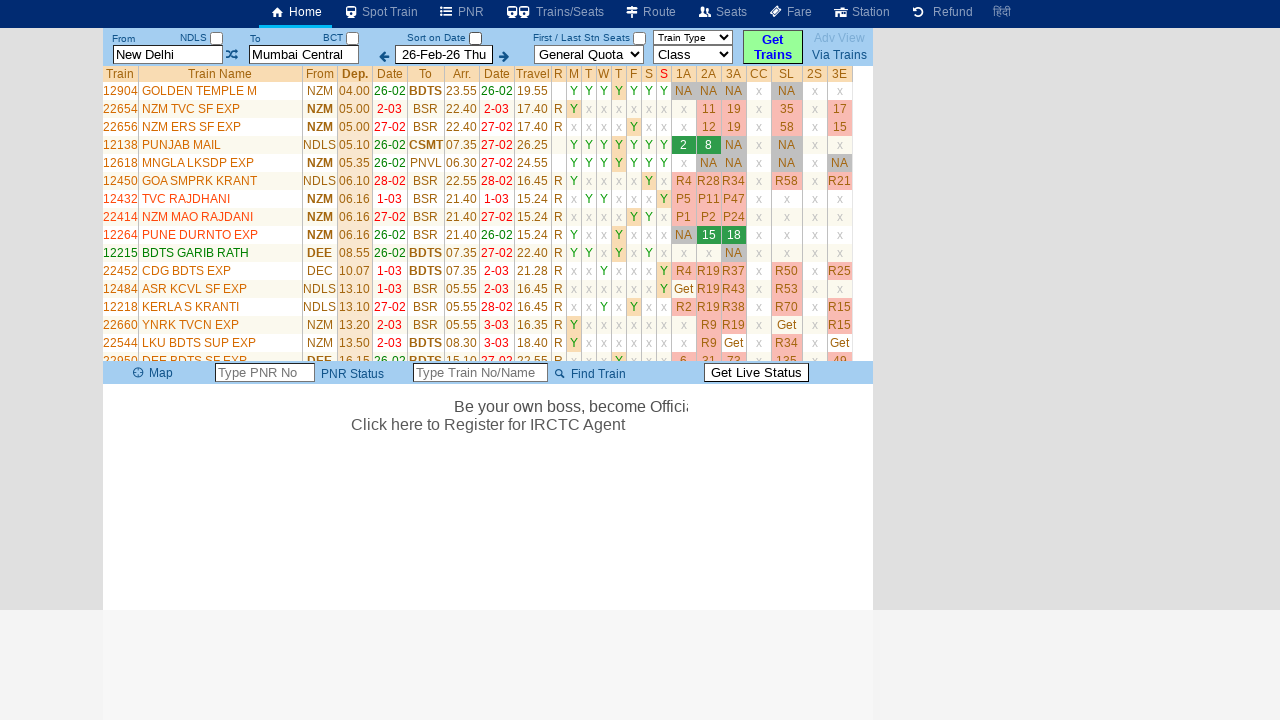

Retrieved train information - Number: 12494, Name: DARSHAN EXPRESS
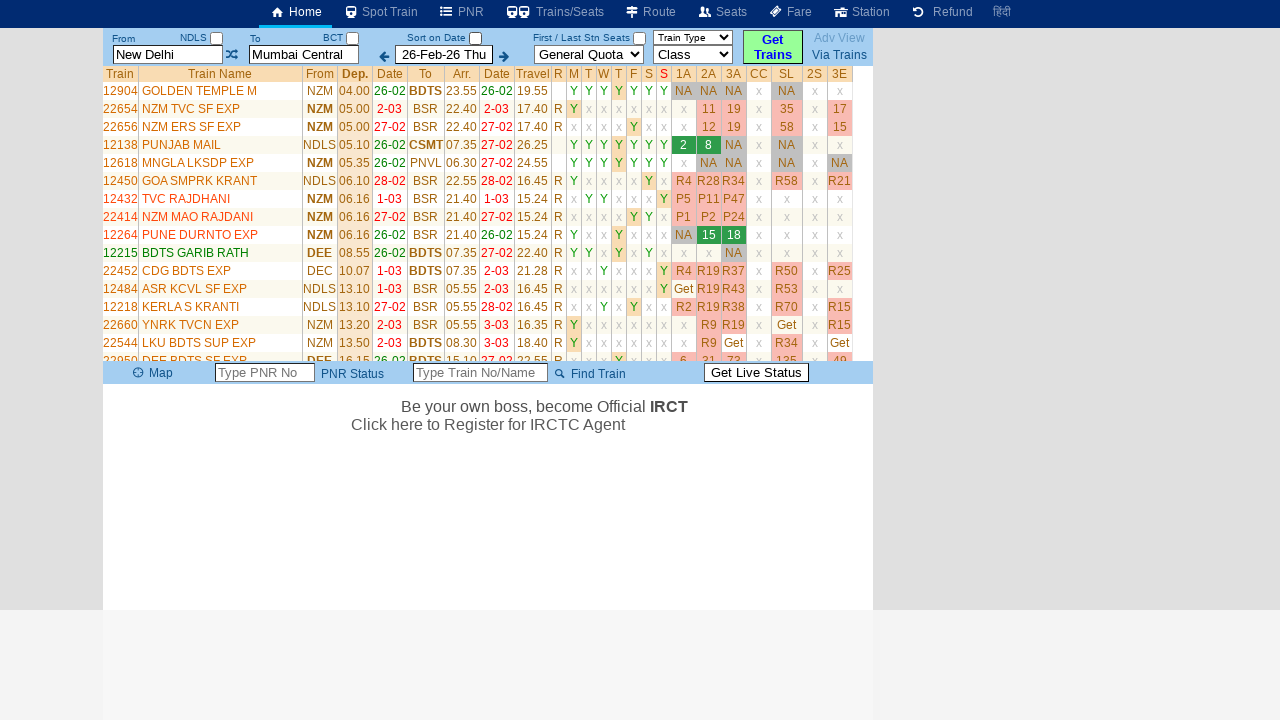

Retrieved train information - Number: 12284, Name: NZM ERS DURONTO
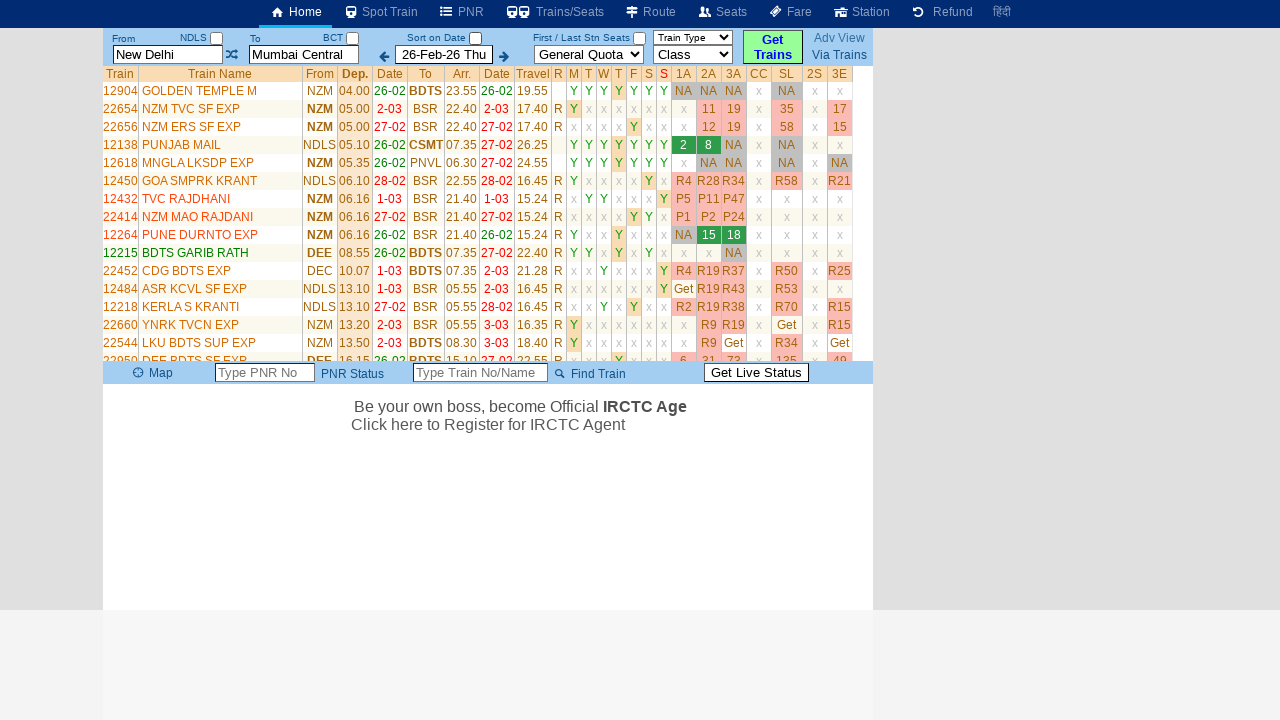

Retrieved train information - Number: 12472, Name: SWARAJ EXPRESS
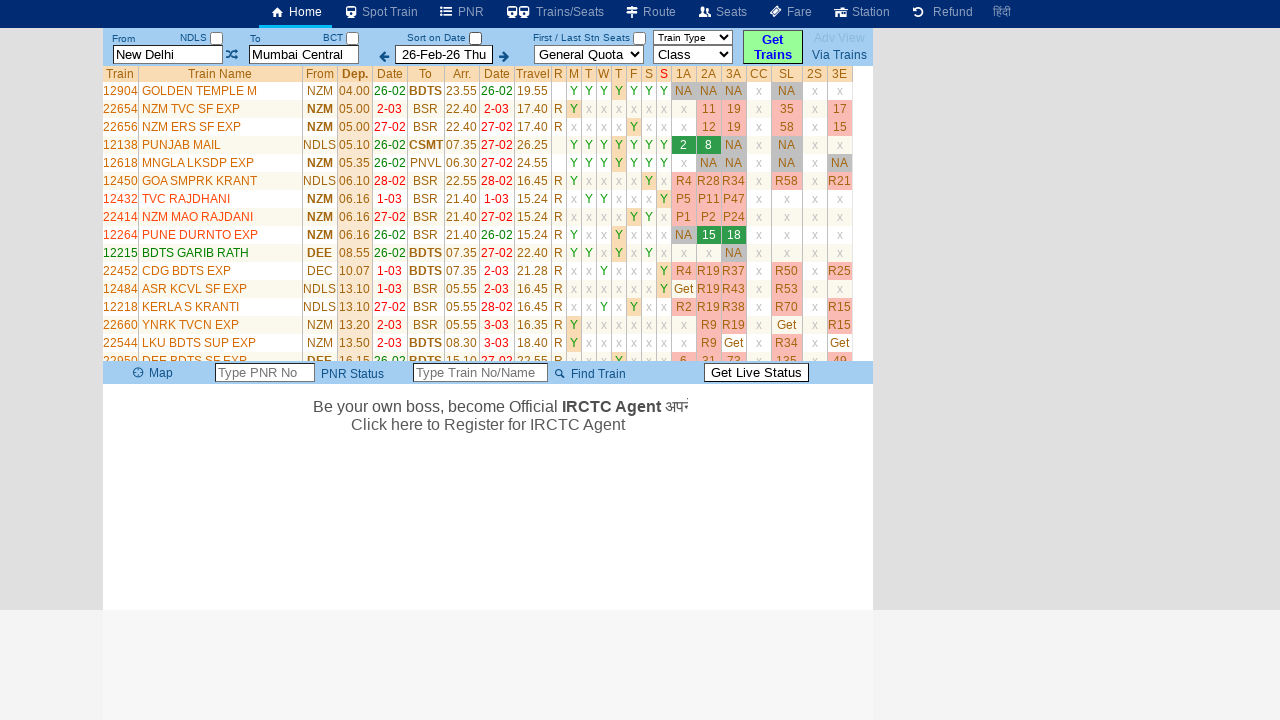

Retrieved train information - Number: 22210, Name: MMCT DURONTO
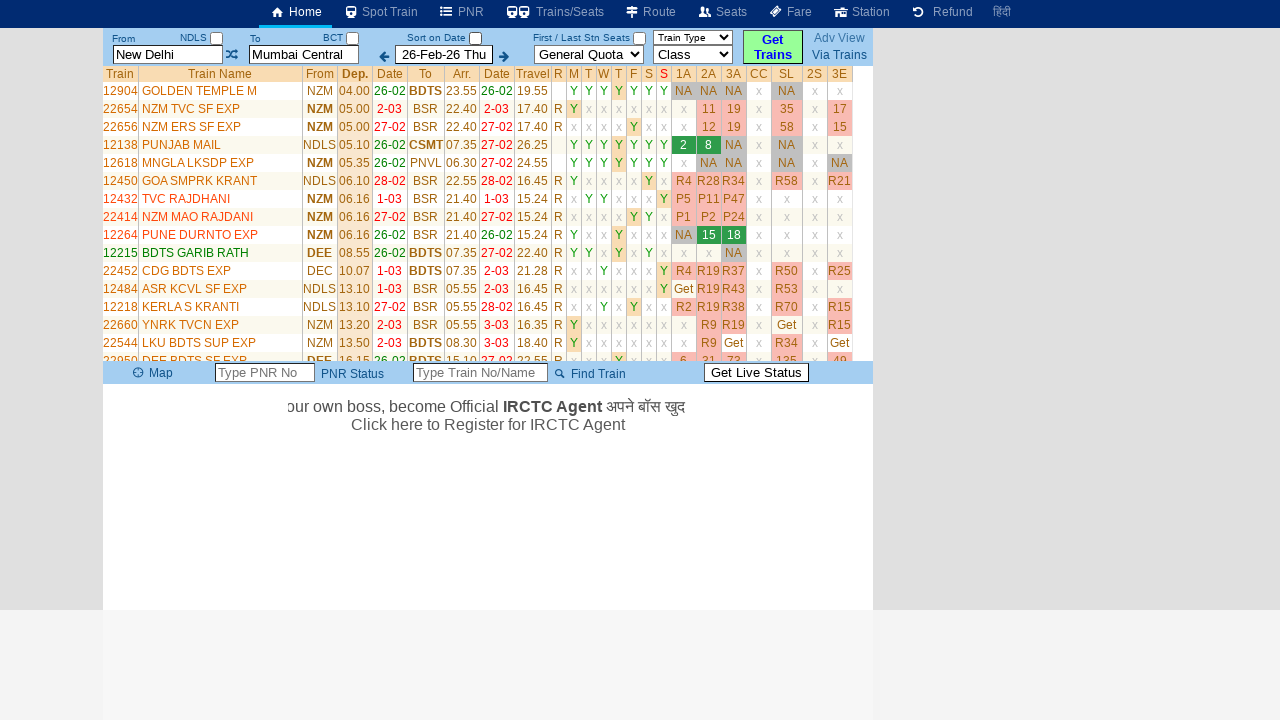

Retrieved train information - Number: 22918, Name: HW BDTS SF EXP
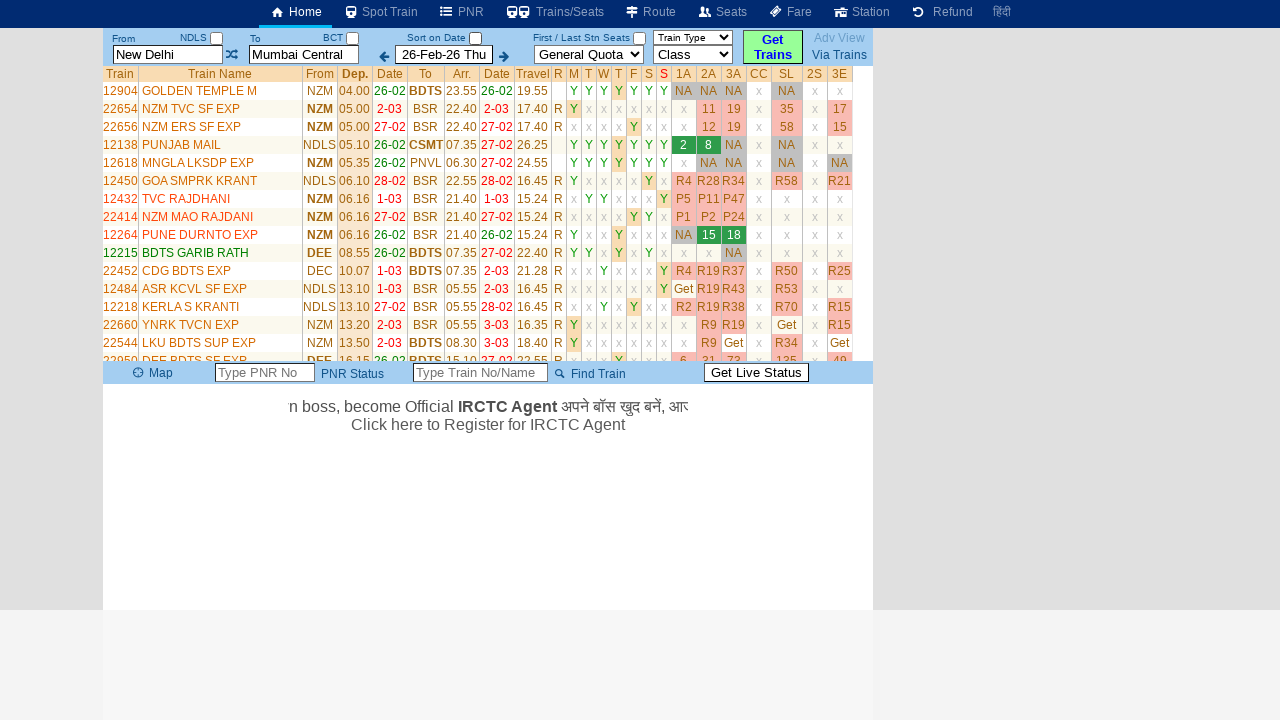

Retrieved train information - Number: 22634, Name: NZM TVC EXPRESS
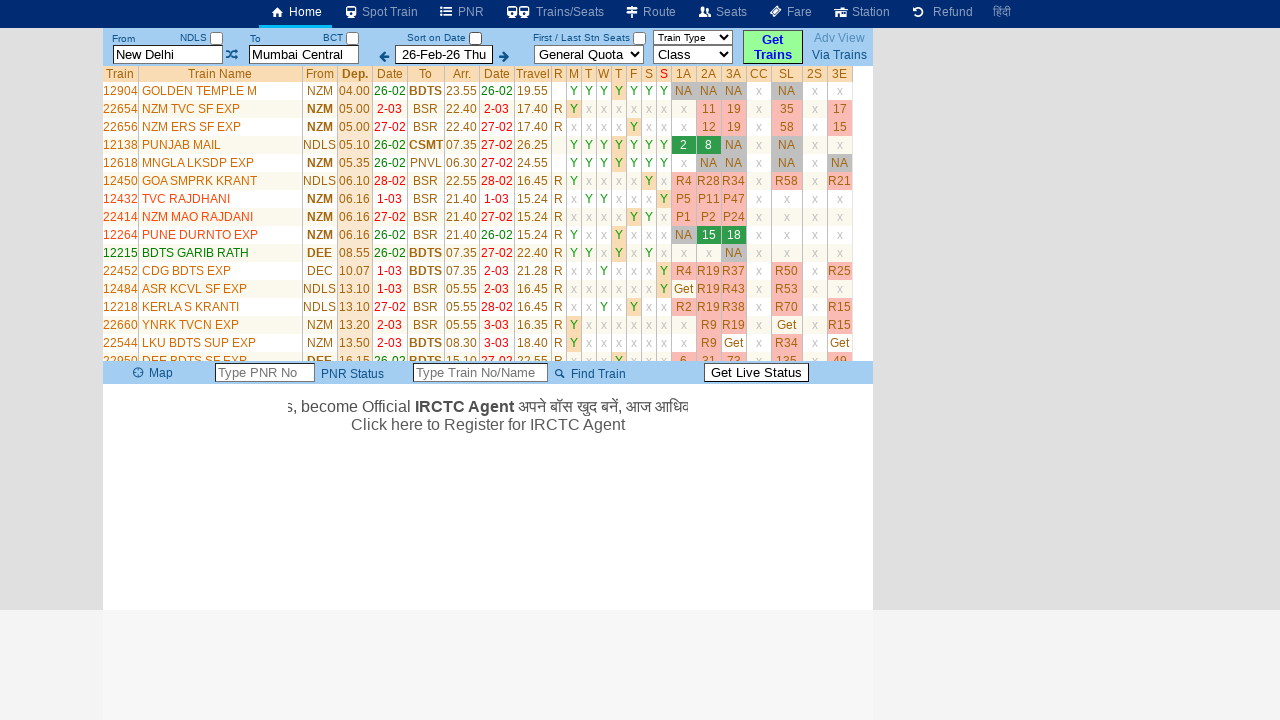

Retrieved train information - Number: 04002, Name: DDR SF SPL Till 5-Mar
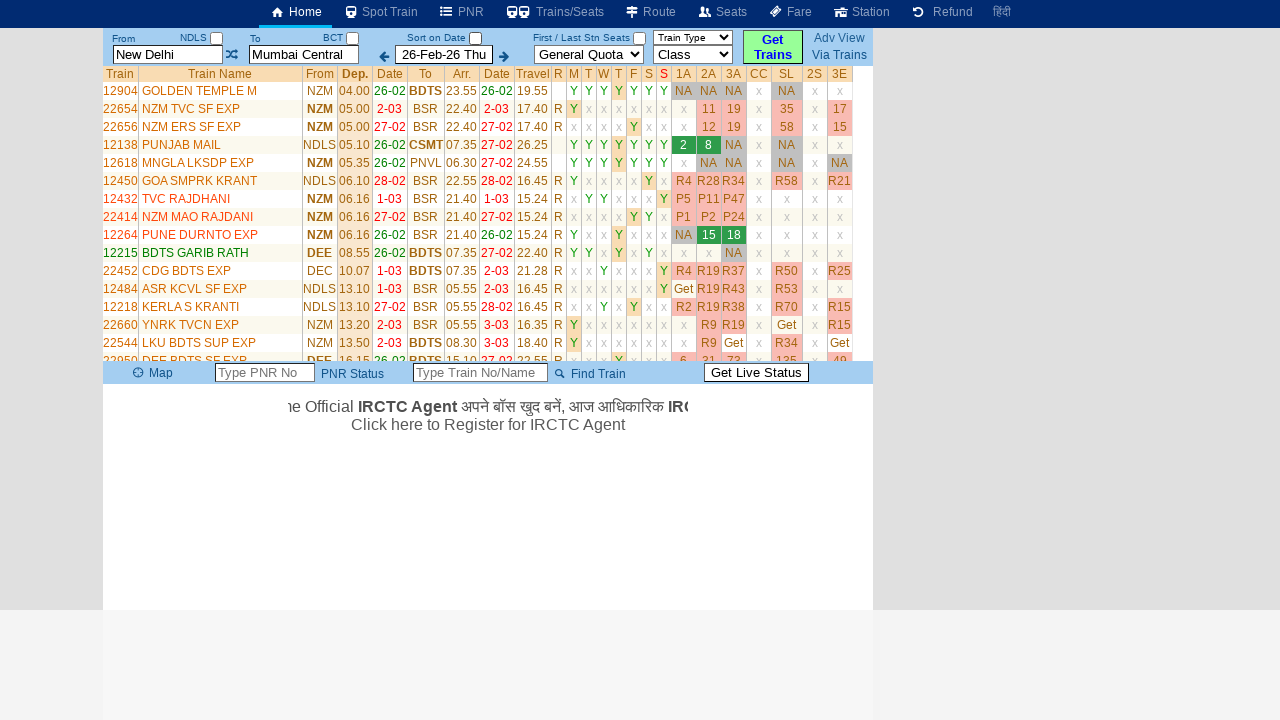

Retrieved train information - Number: 12172, Name: HW LTT AC EXP
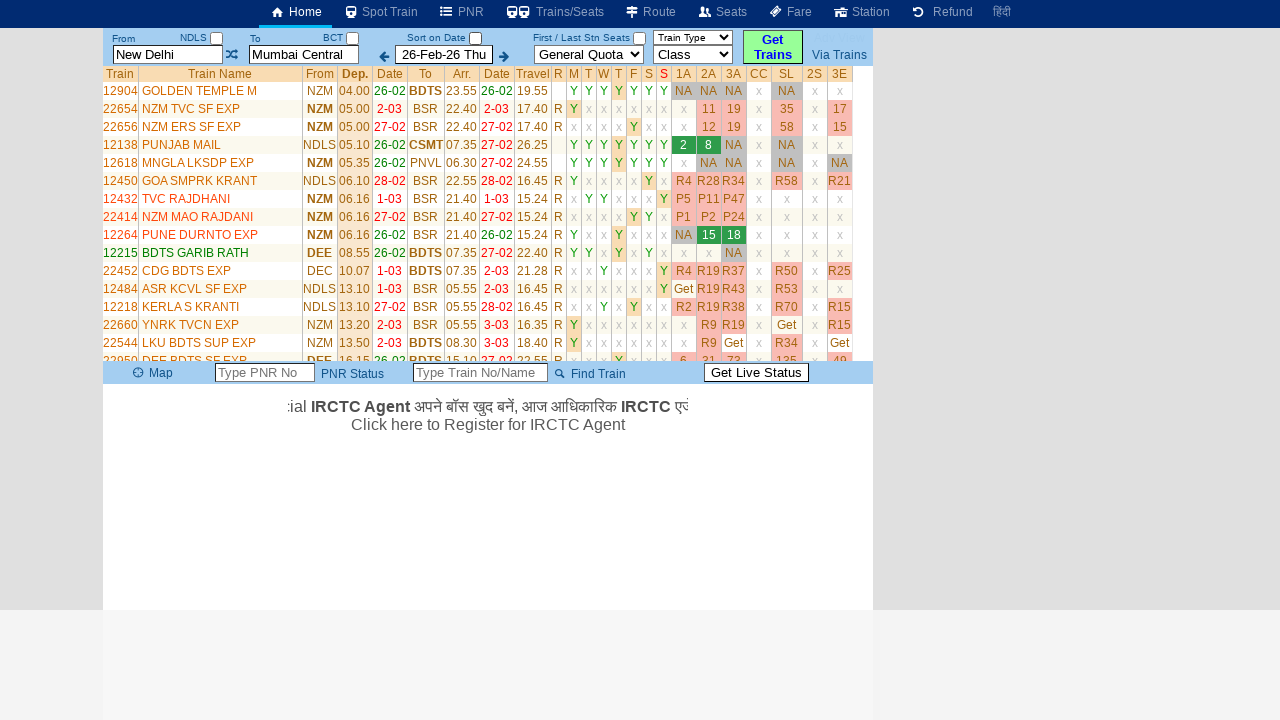

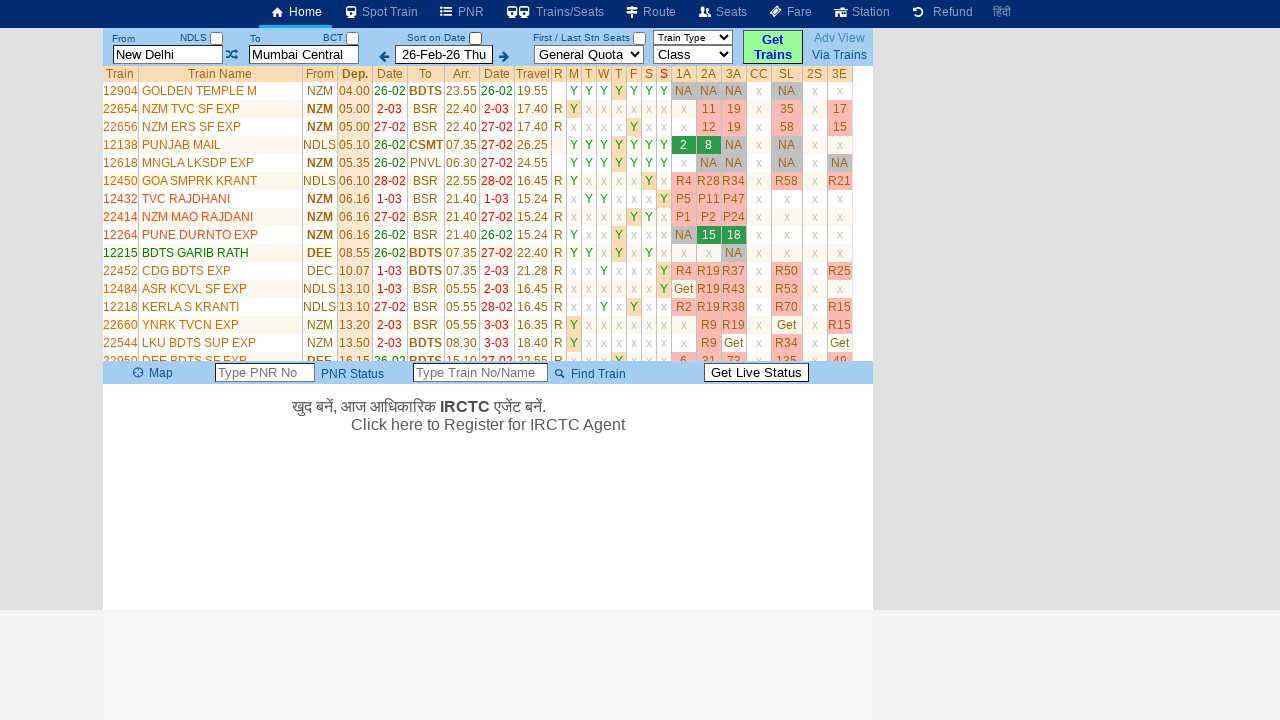